Navigates through multiple pages of quotes website by clicking the "Next" button to verify pagination functionality works correctly

Starting URL: http://quotes.toscrape.com/

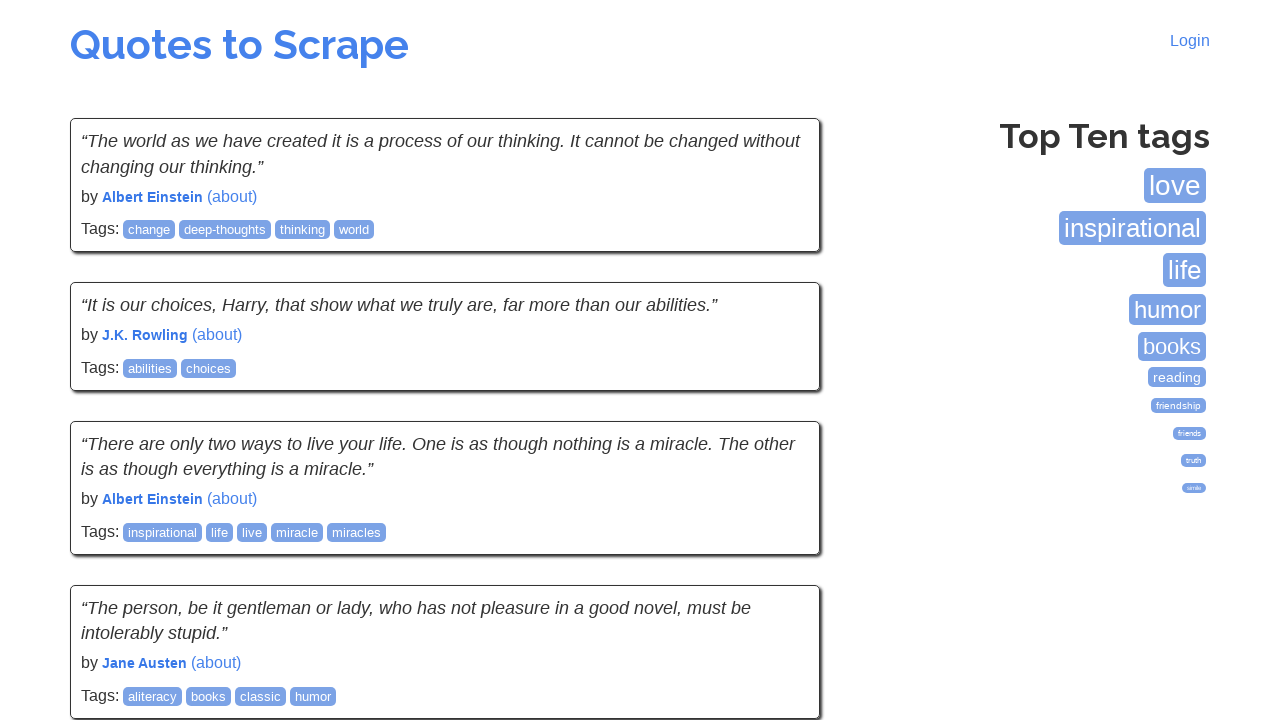

Waited for quotes to load on page
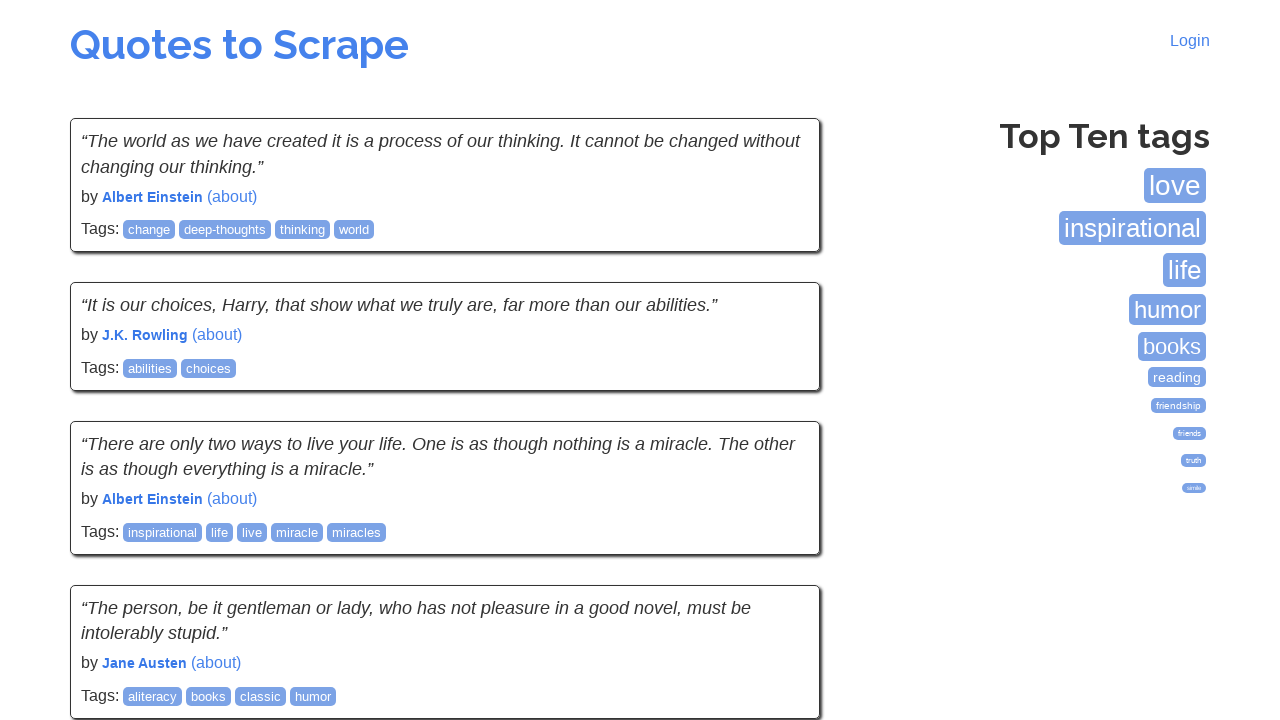

Located next button element
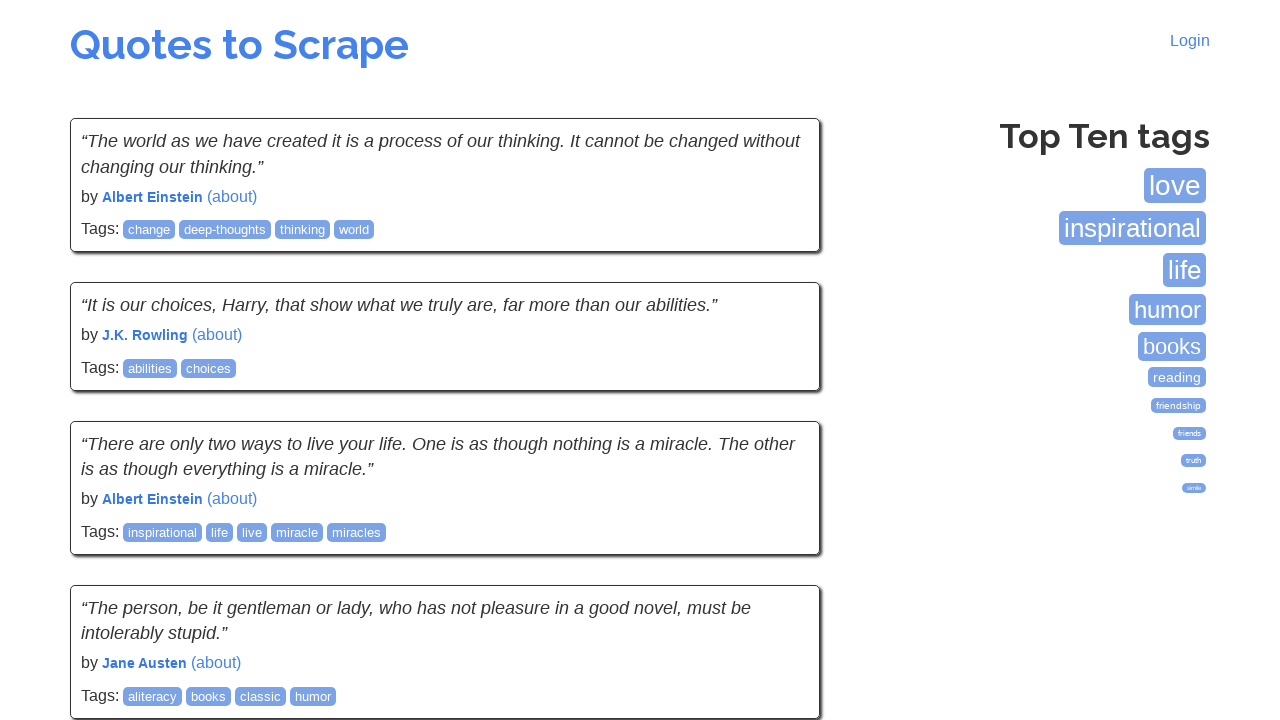

Clicked next button to navigate to page 2
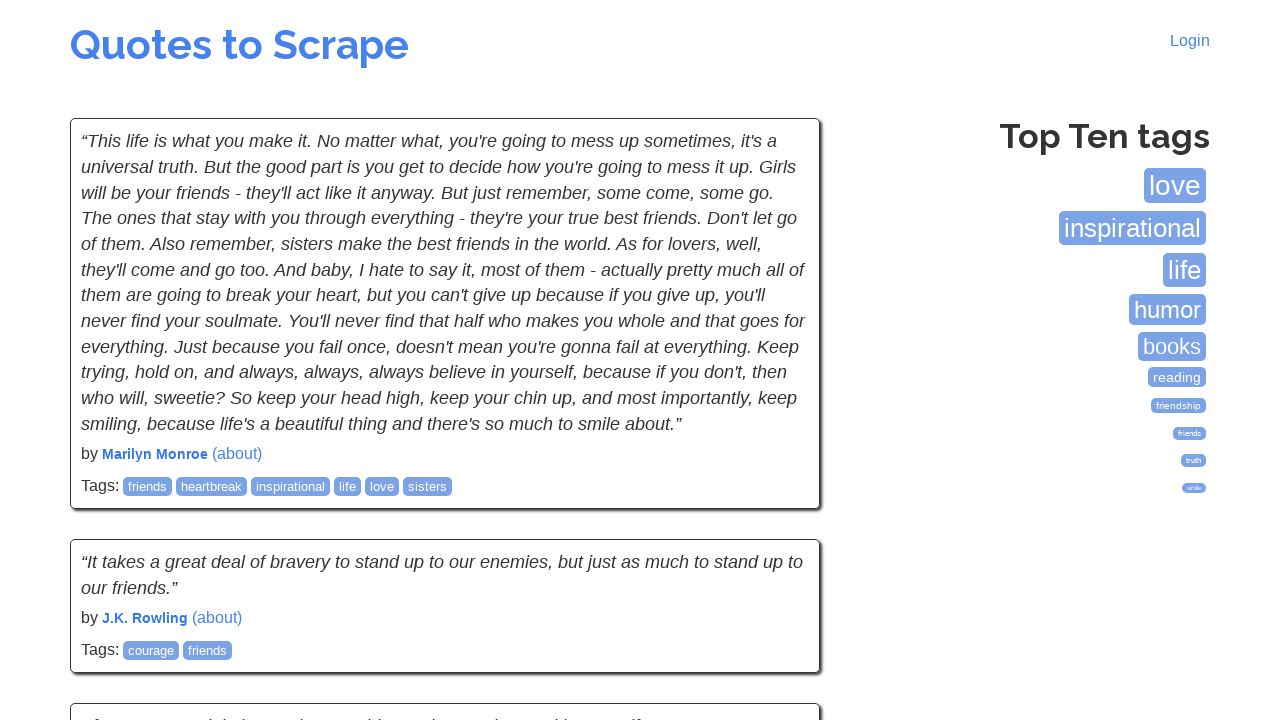

Waited for new page to load completely
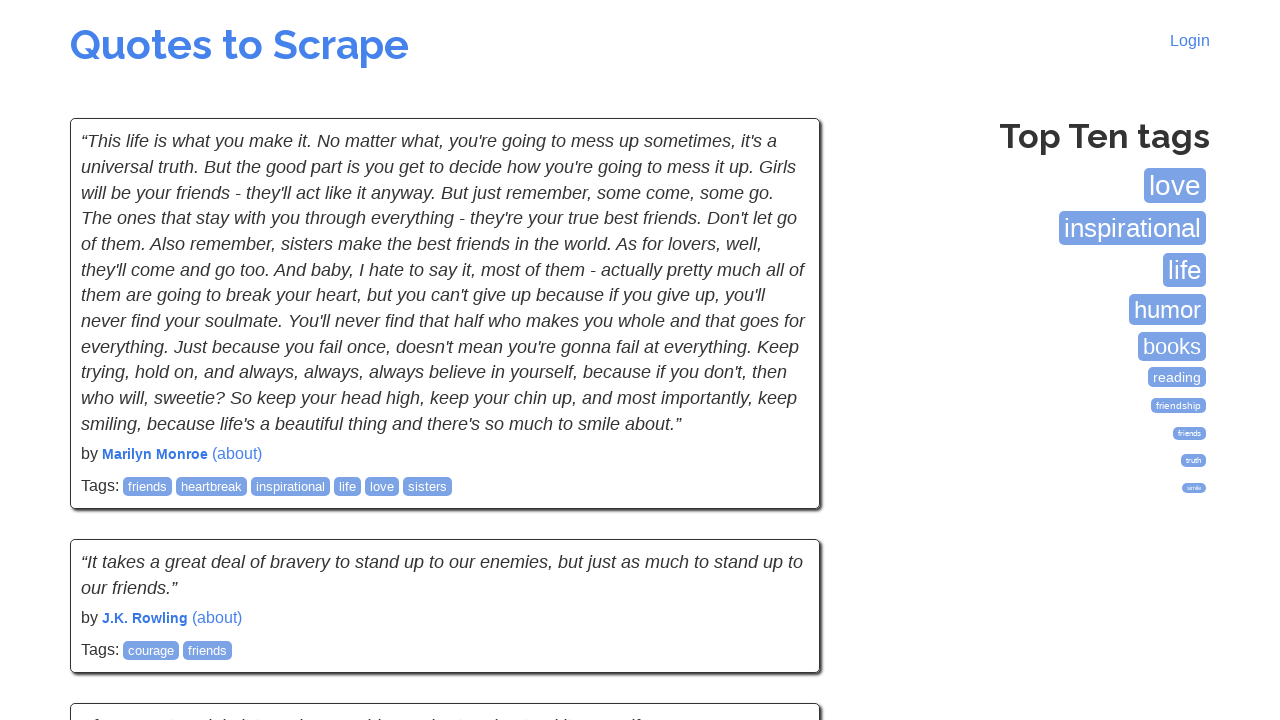

Waited for quotes to load on page
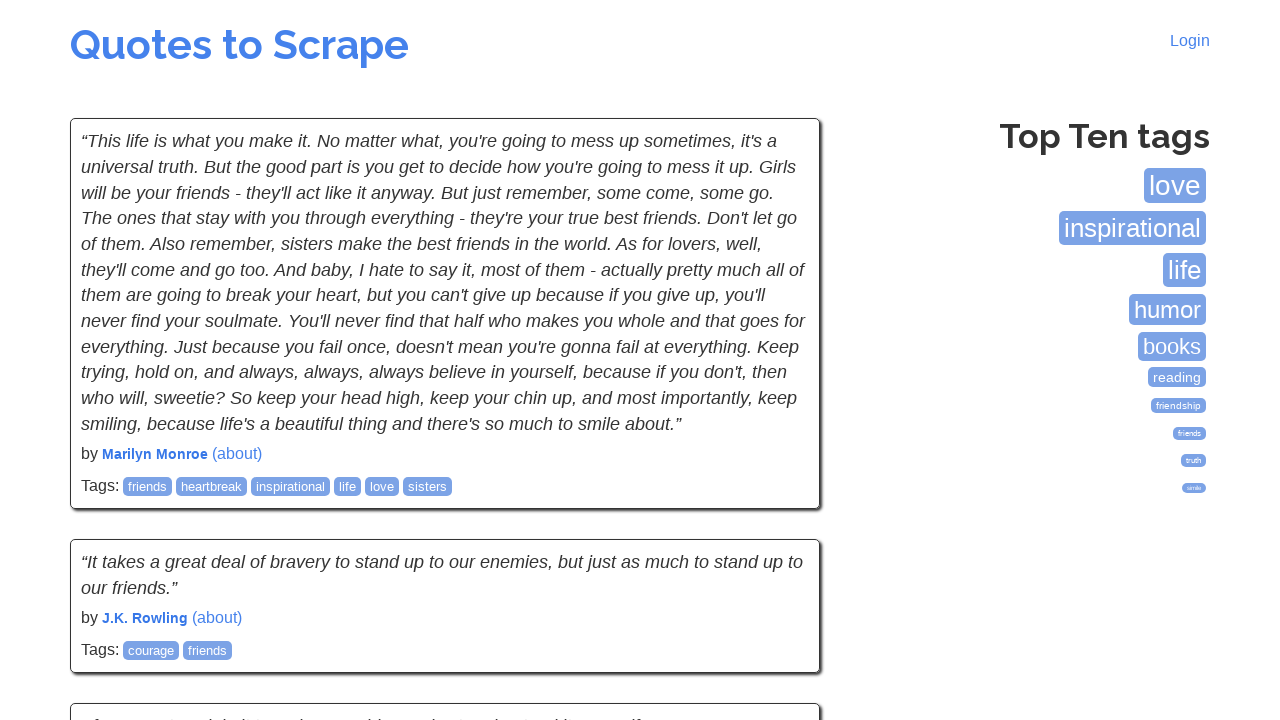

Located next button element
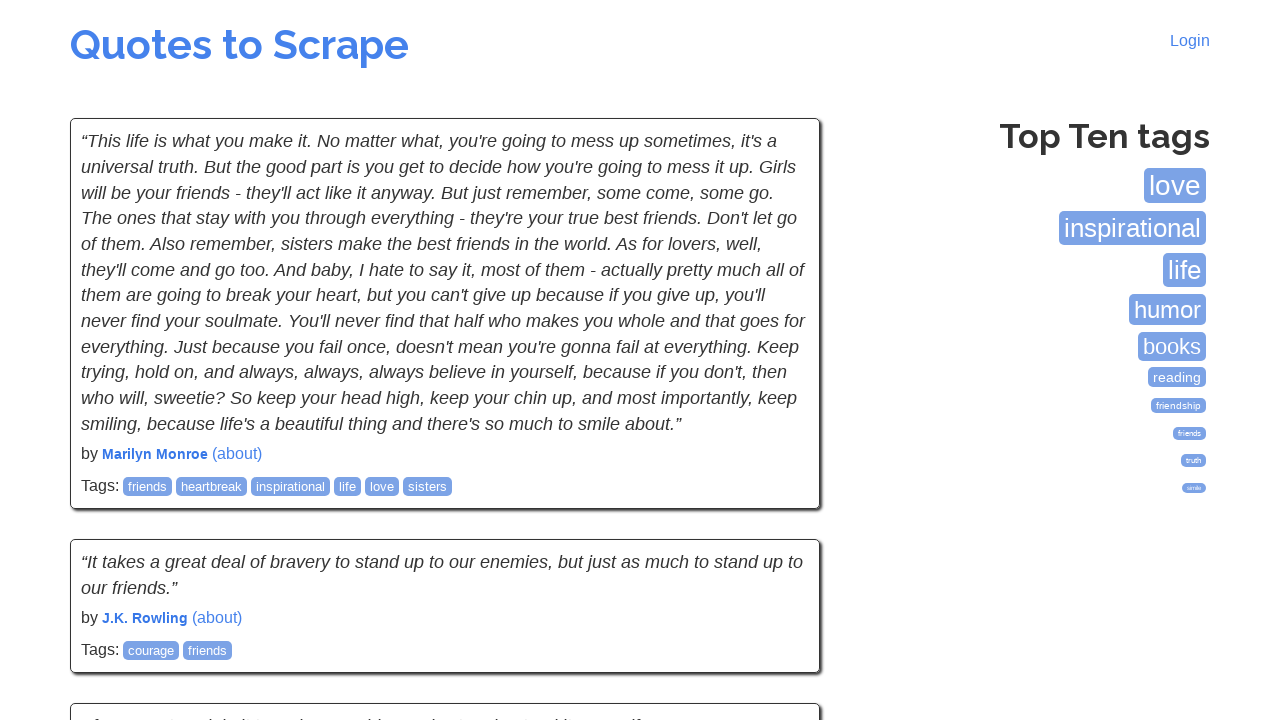

Clicked next button to navigate to page 3
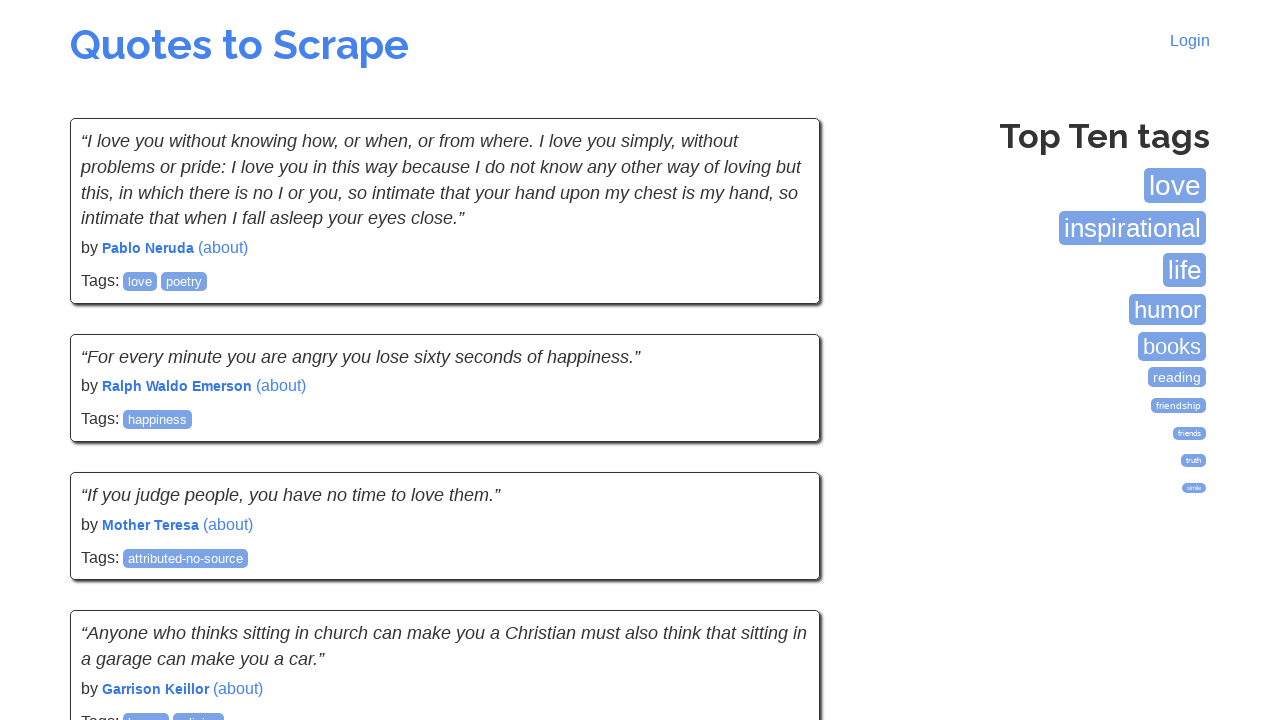

Waited for new page to load completely
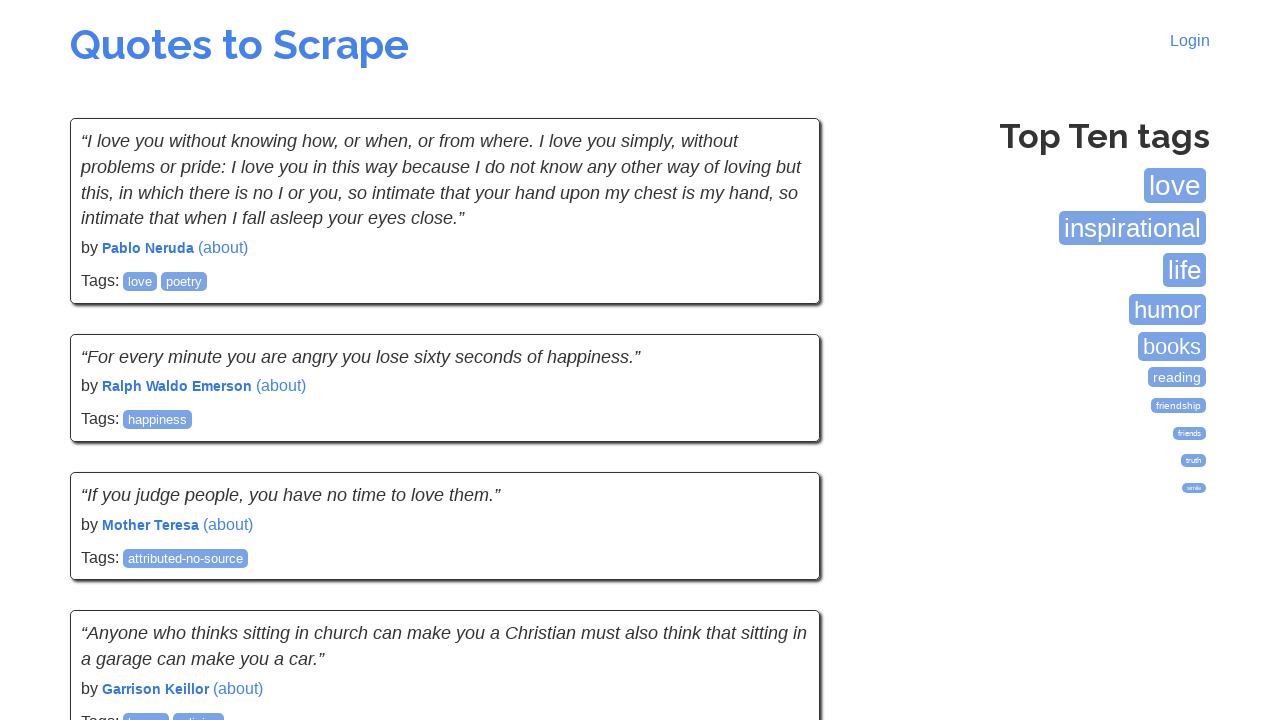

Waited for quotes to load on page
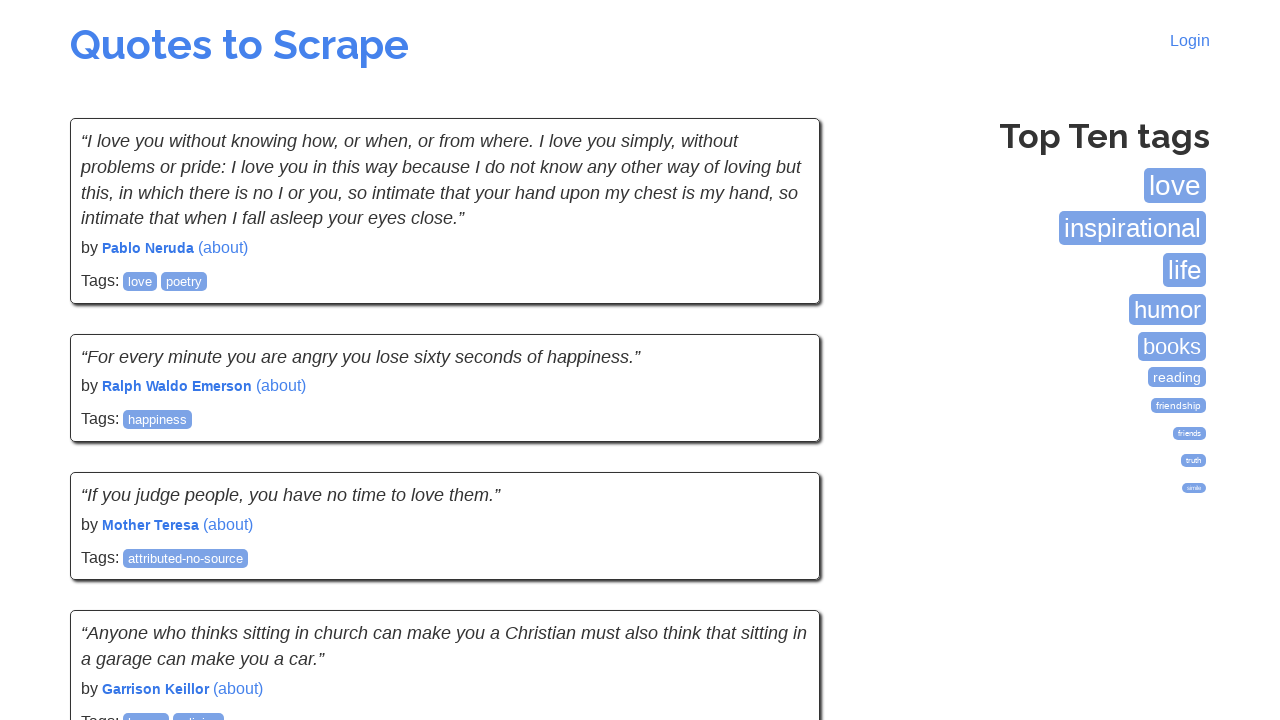

Located next button element
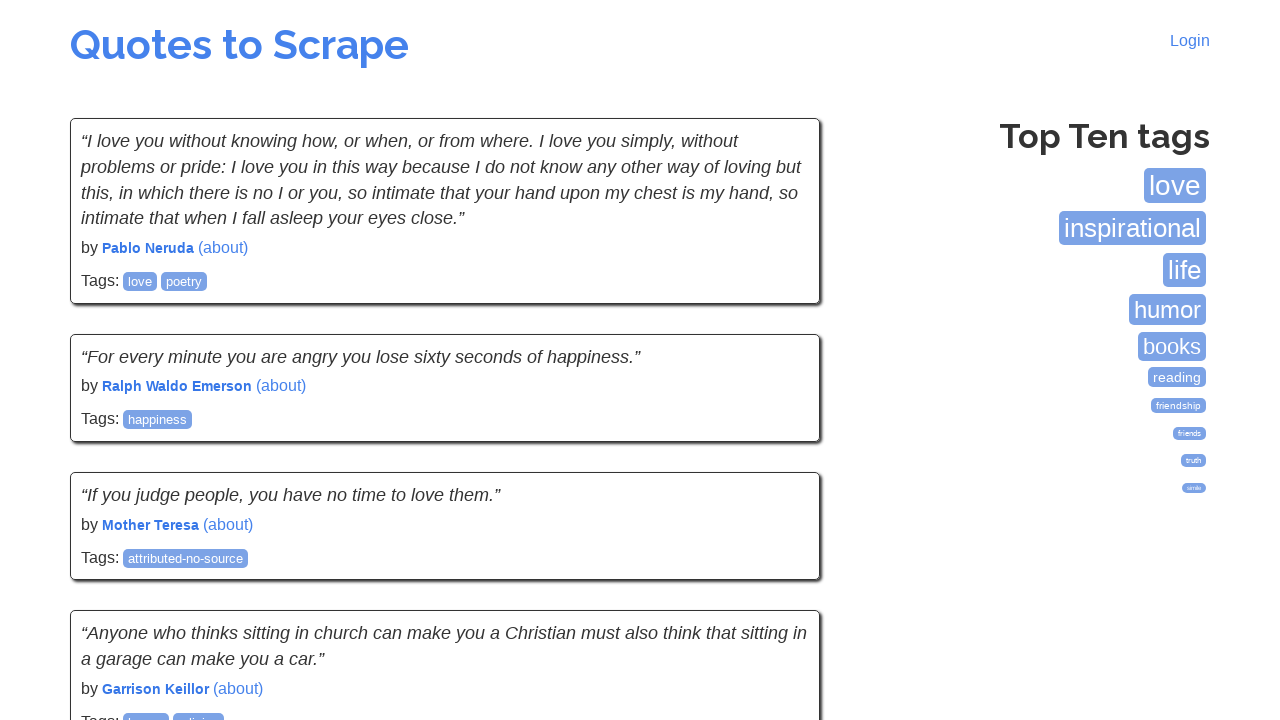

Clicked next button to navigate to page 4
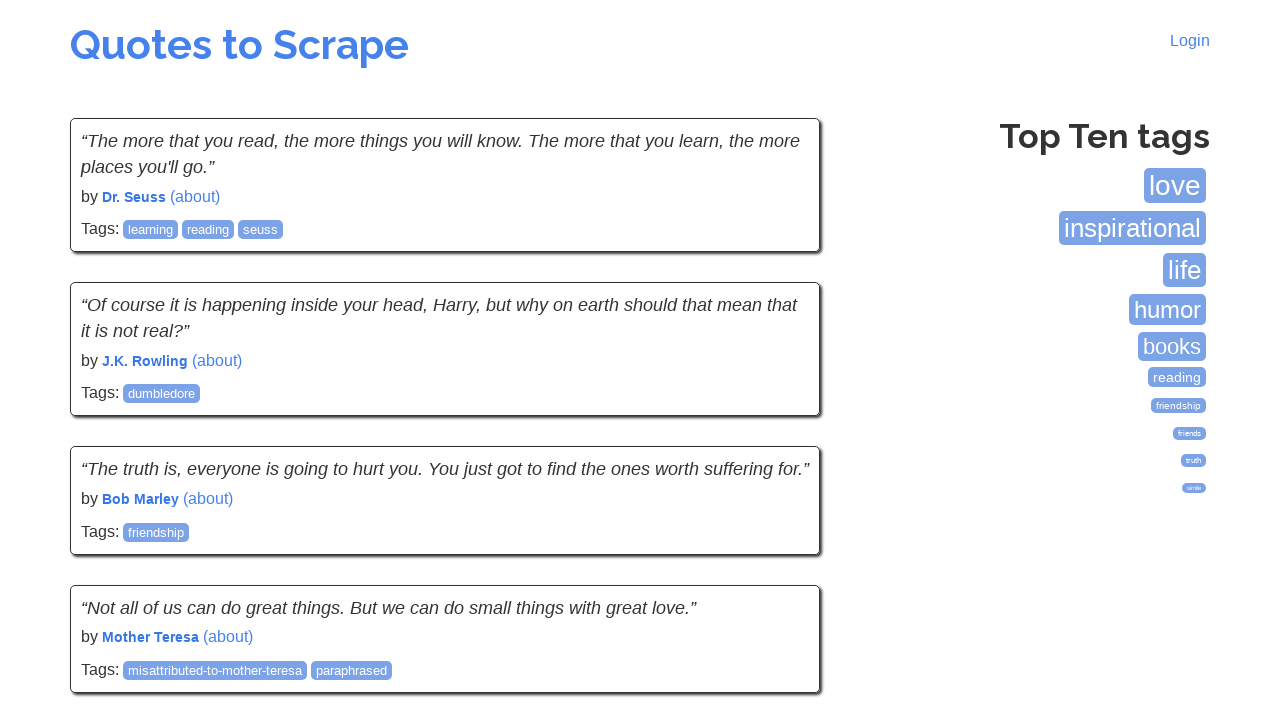

Waited for new page to load completely
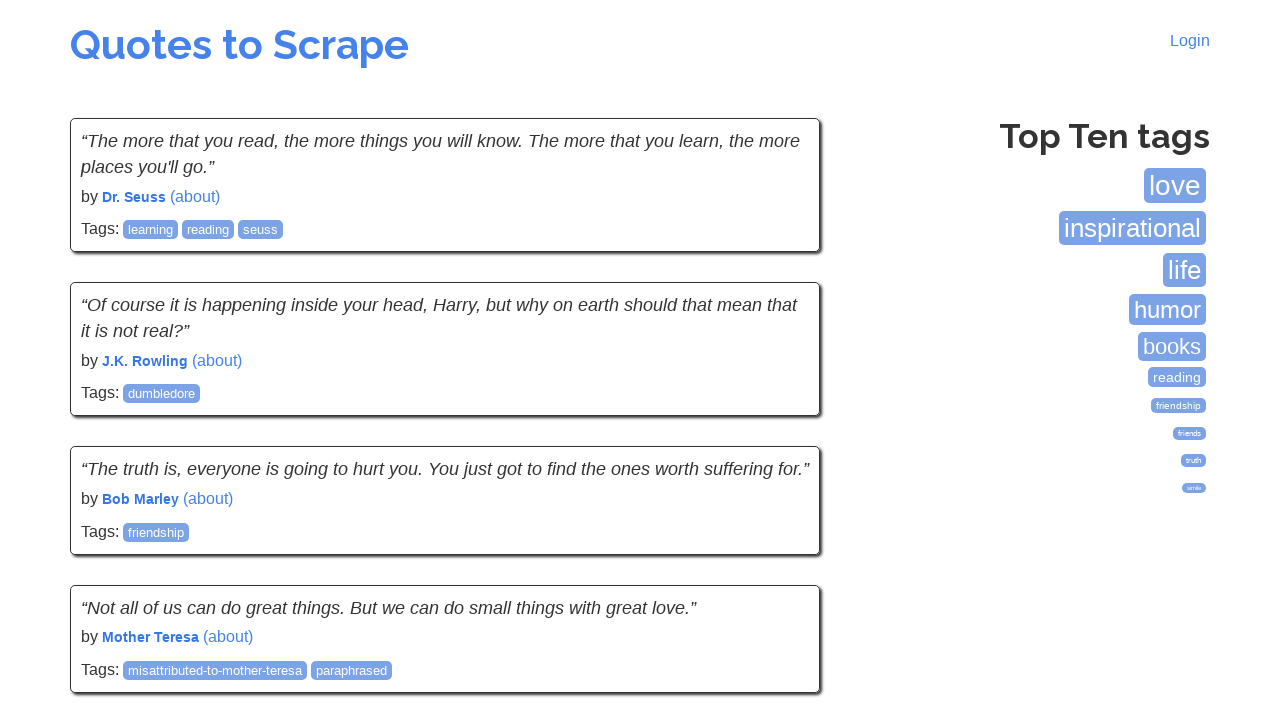

Waited for quotes to load on page
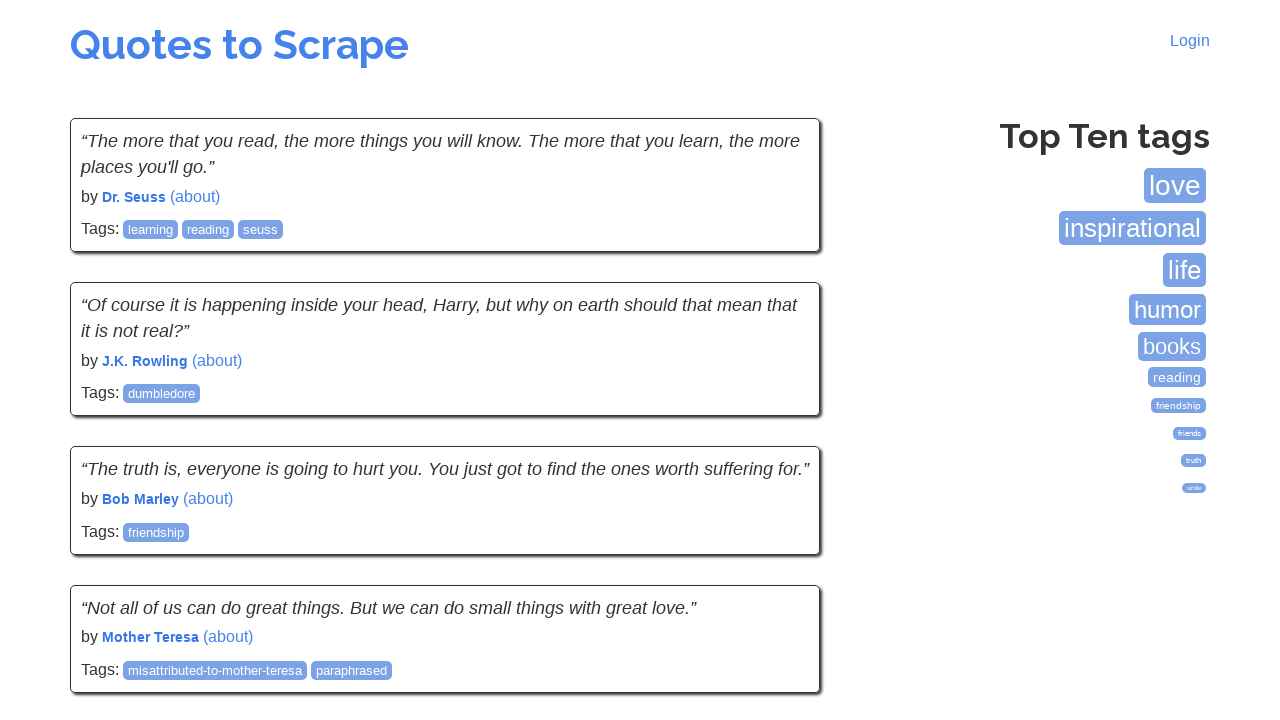

Located next button element
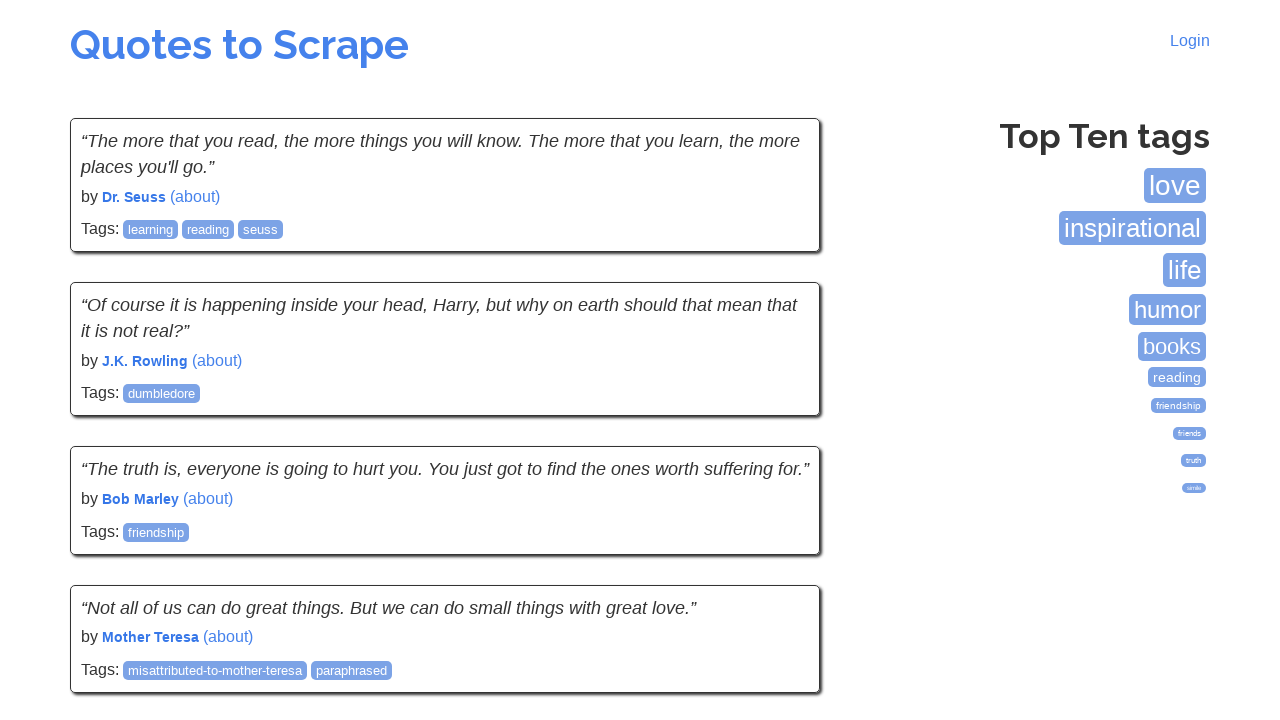

Clicked next button to navigate to page 5
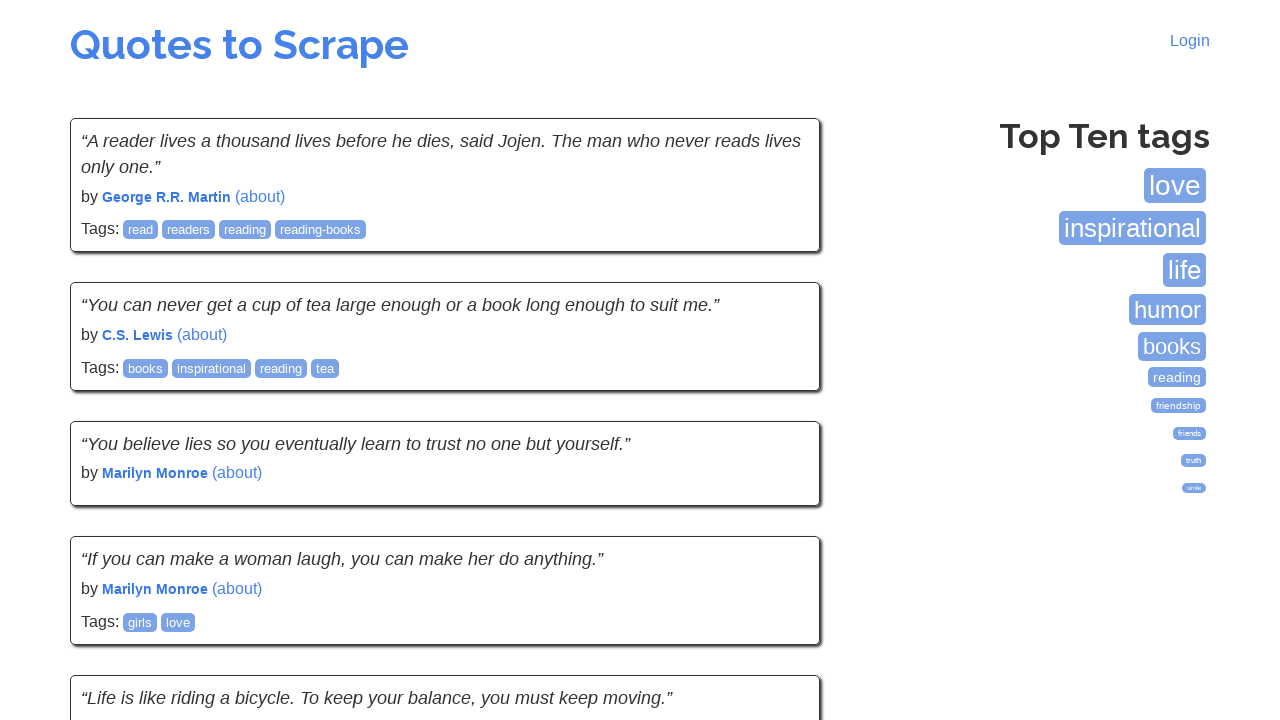

Waited for new page to load completely
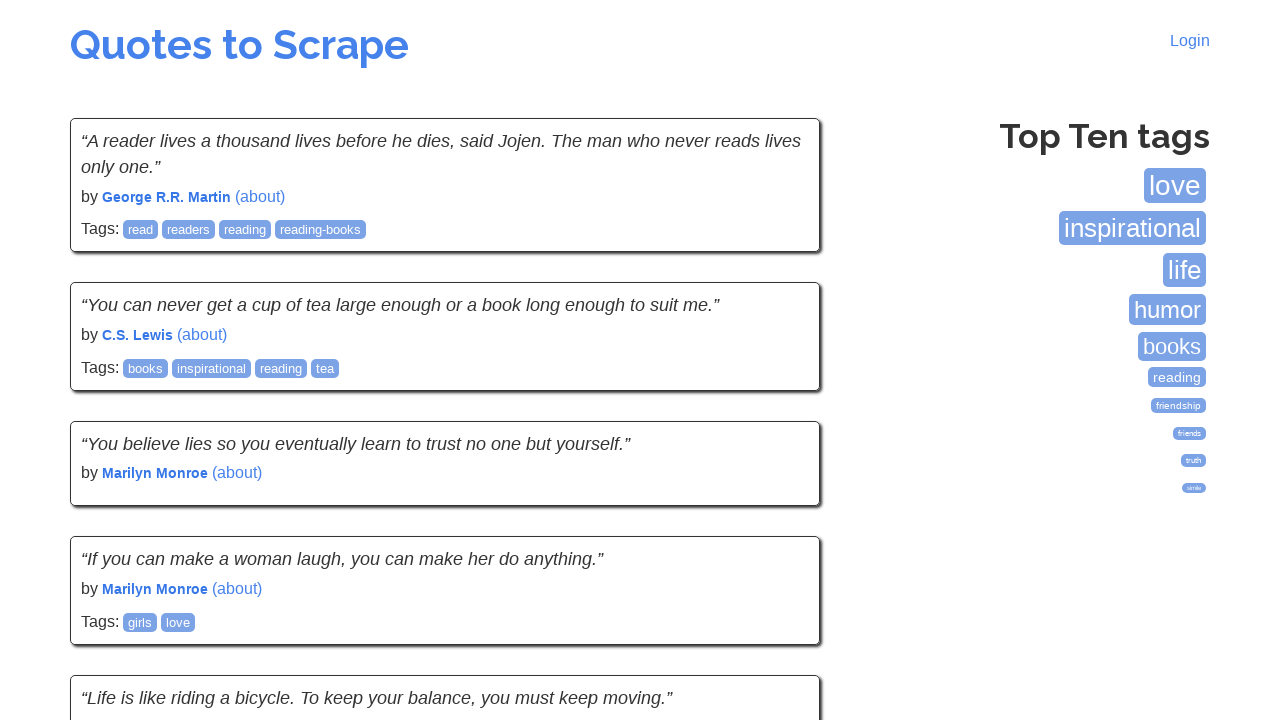

Waited for quotes to load on page
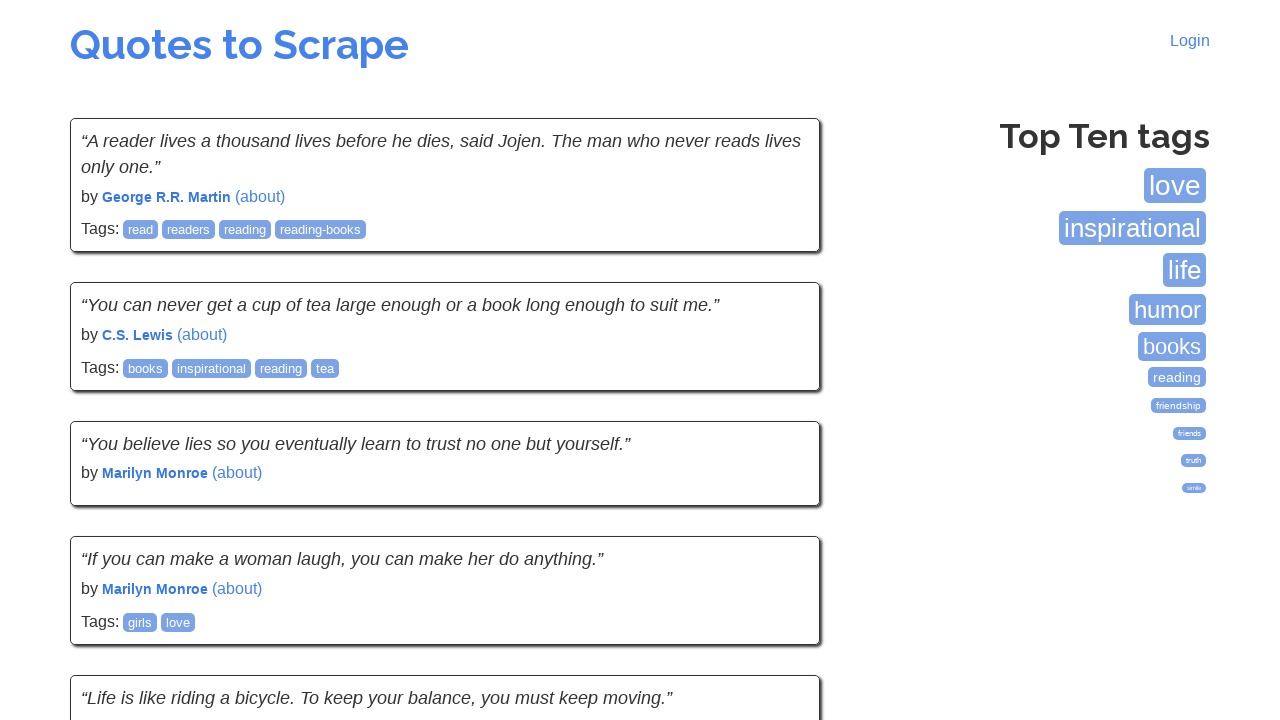

Located next button element
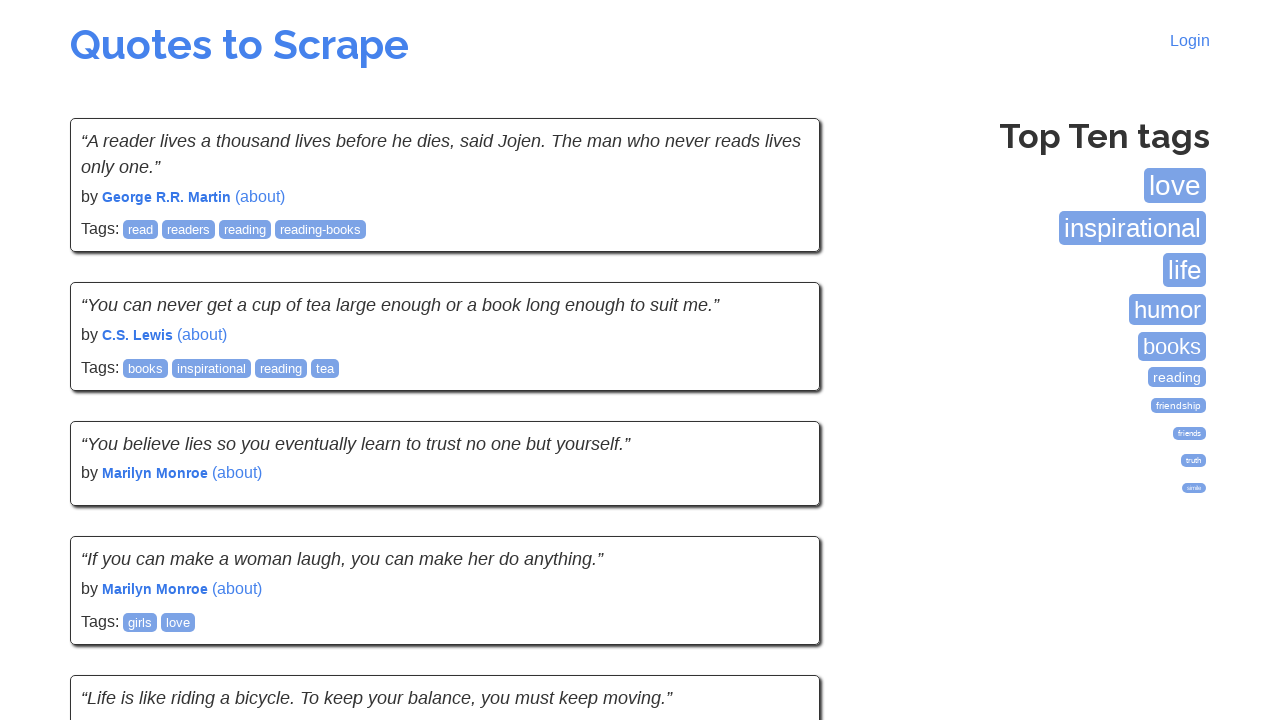

Clicked next button to navigate to page 6
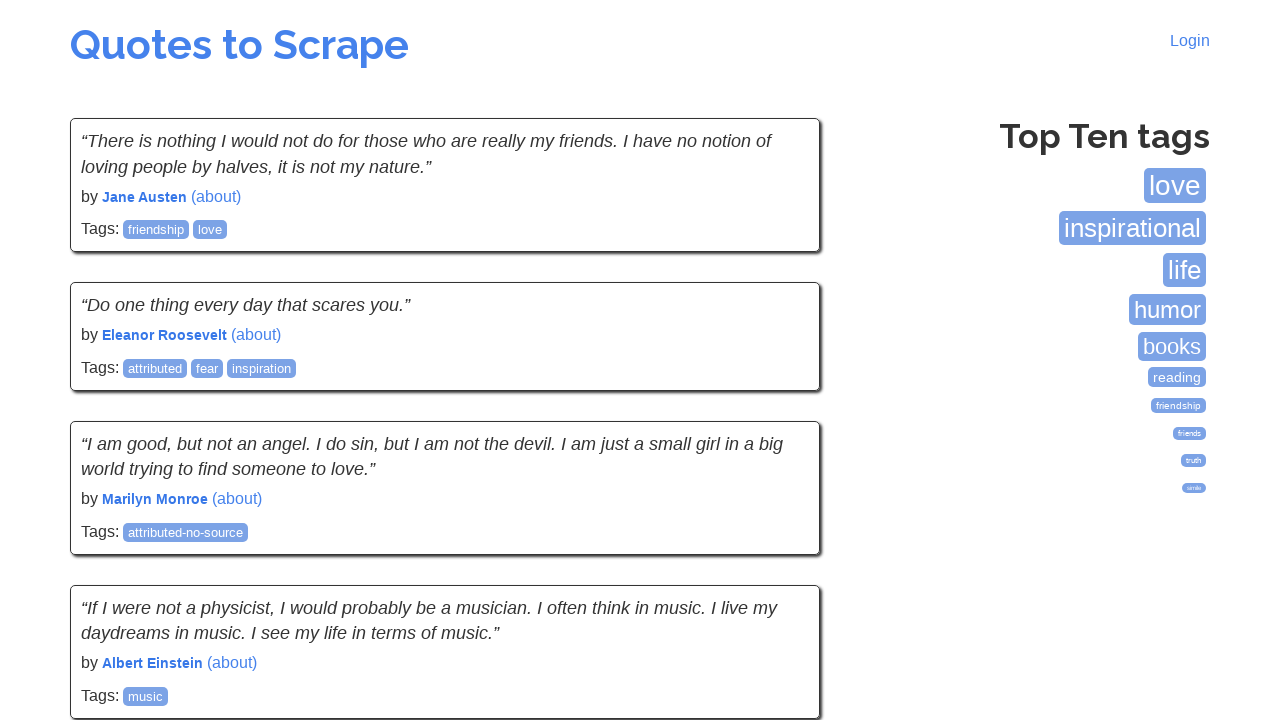

Waited for new page to load completely
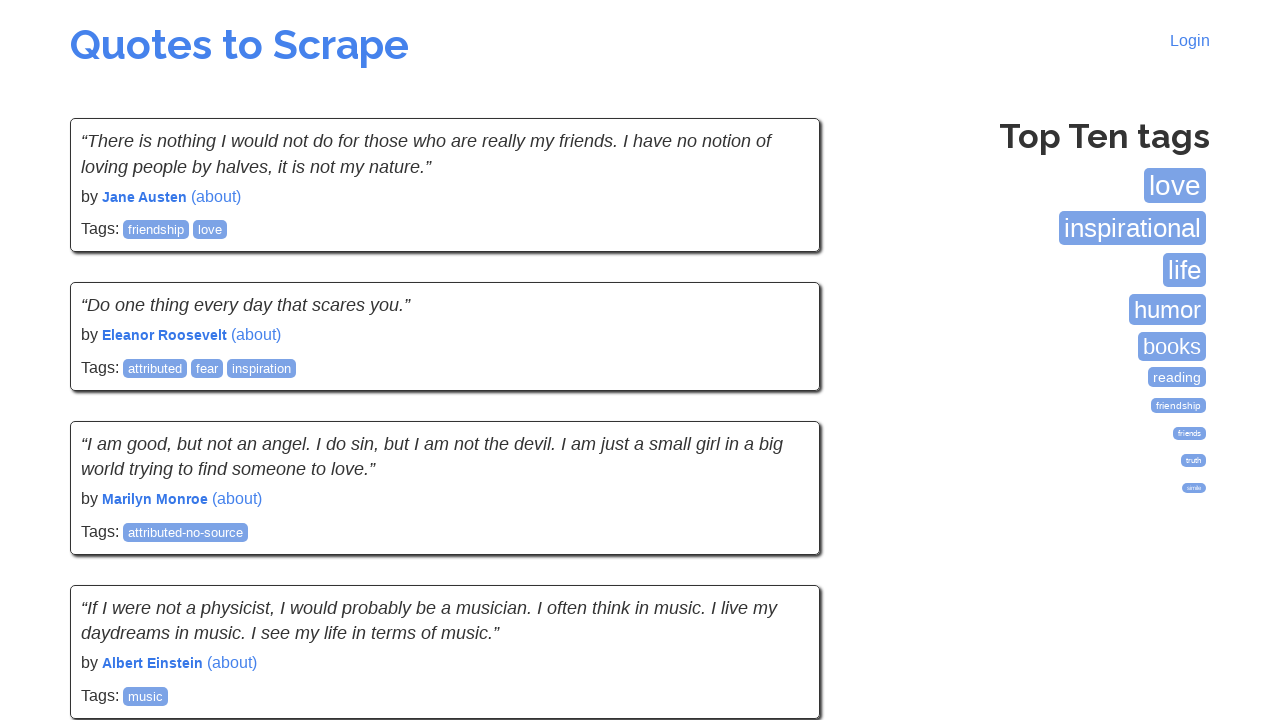

Waited for quotes to load on page
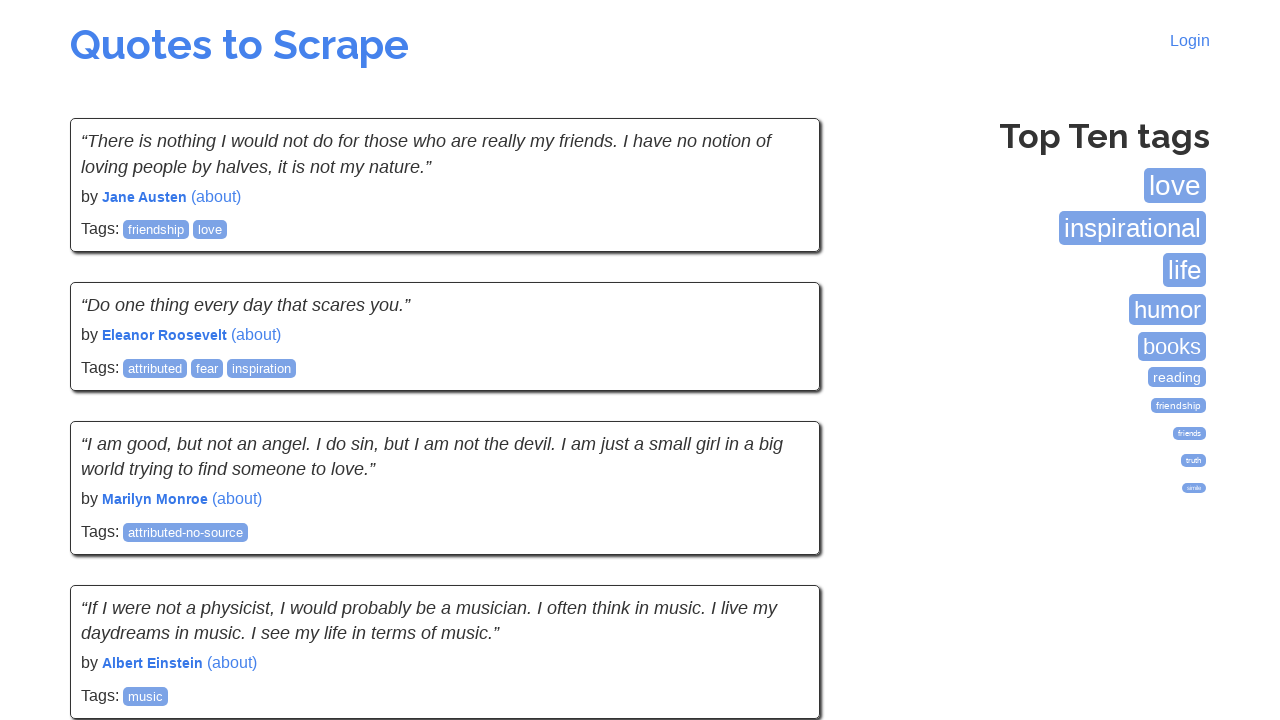

Located next button element
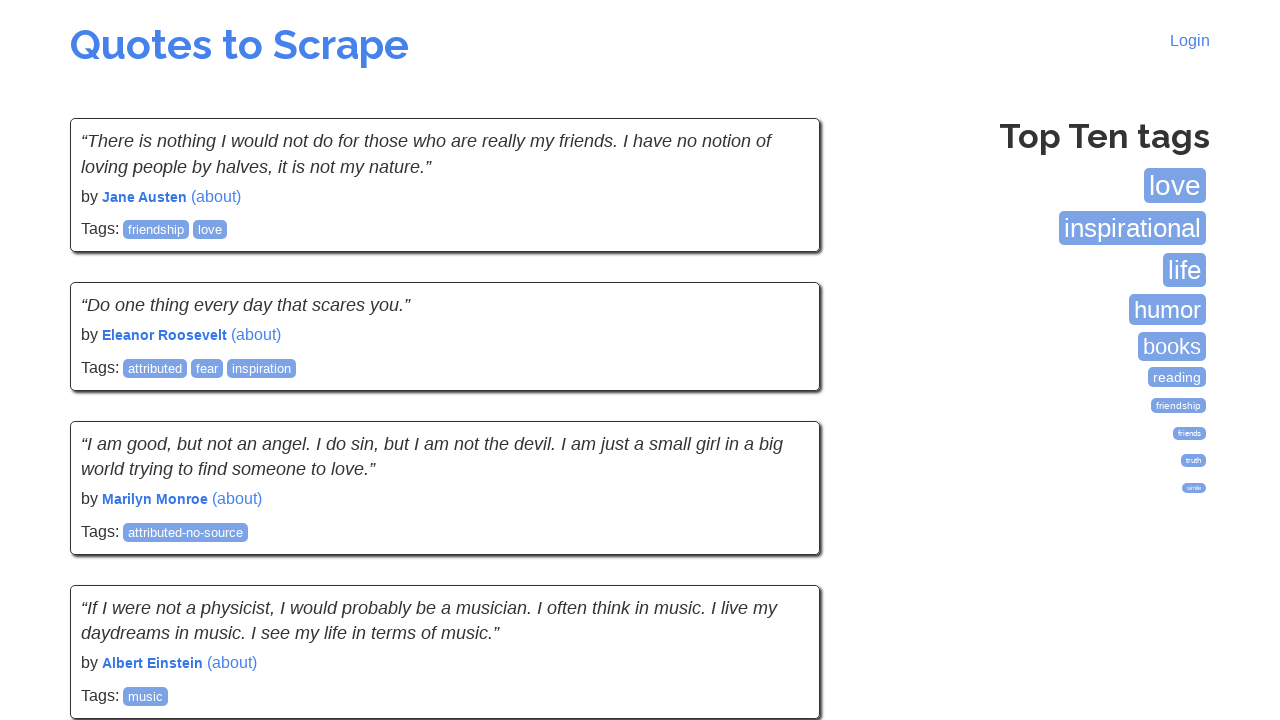

Clicked next button to navigate to page 7
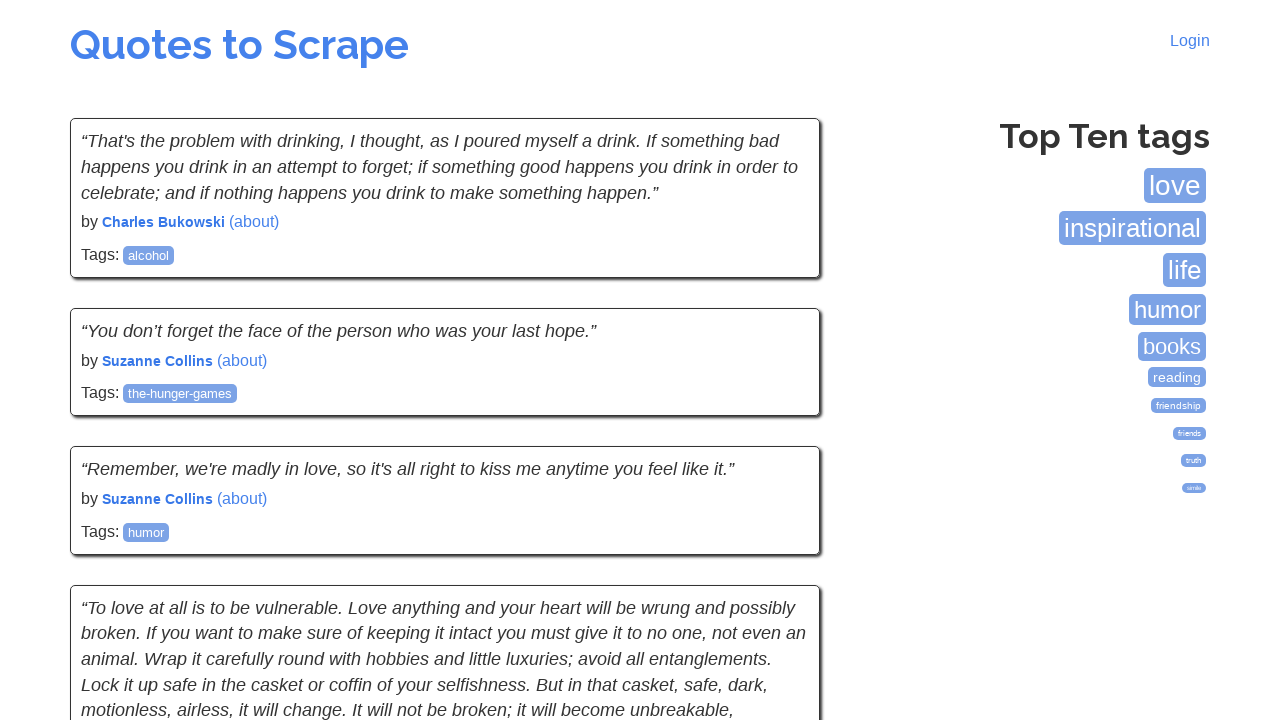

Waited for new page to load completely
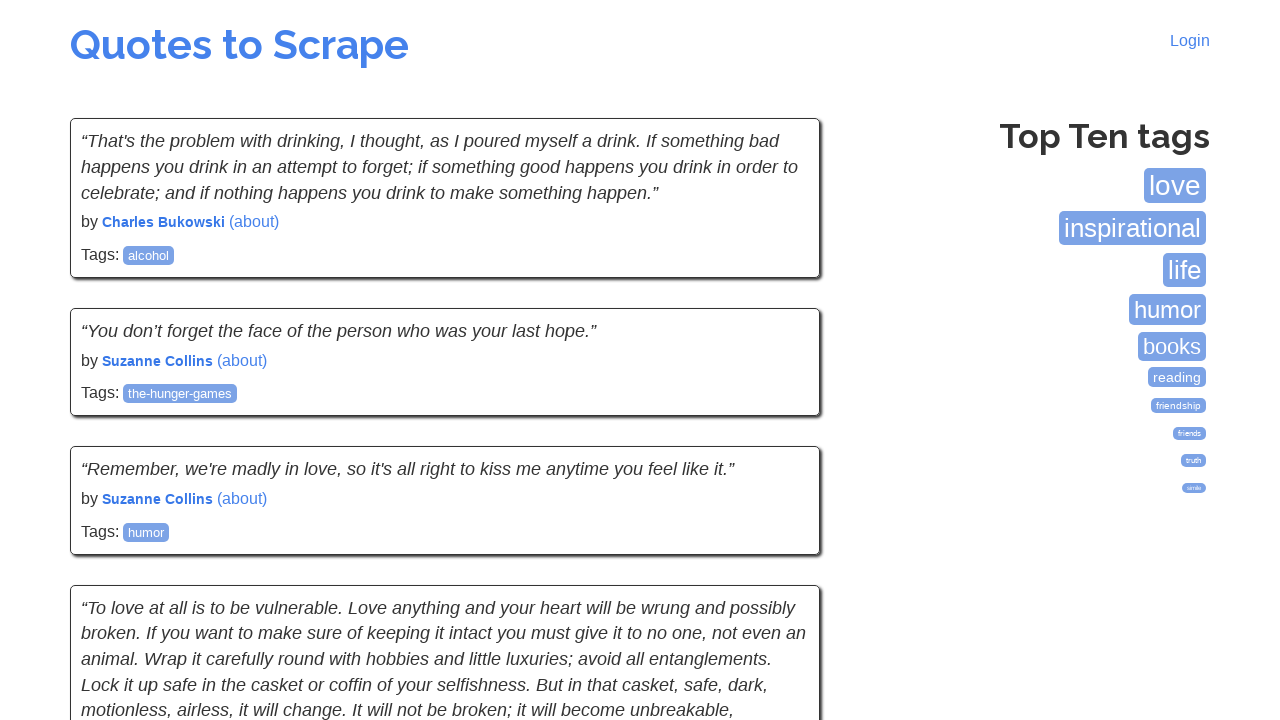

Waited for quotes to load on page
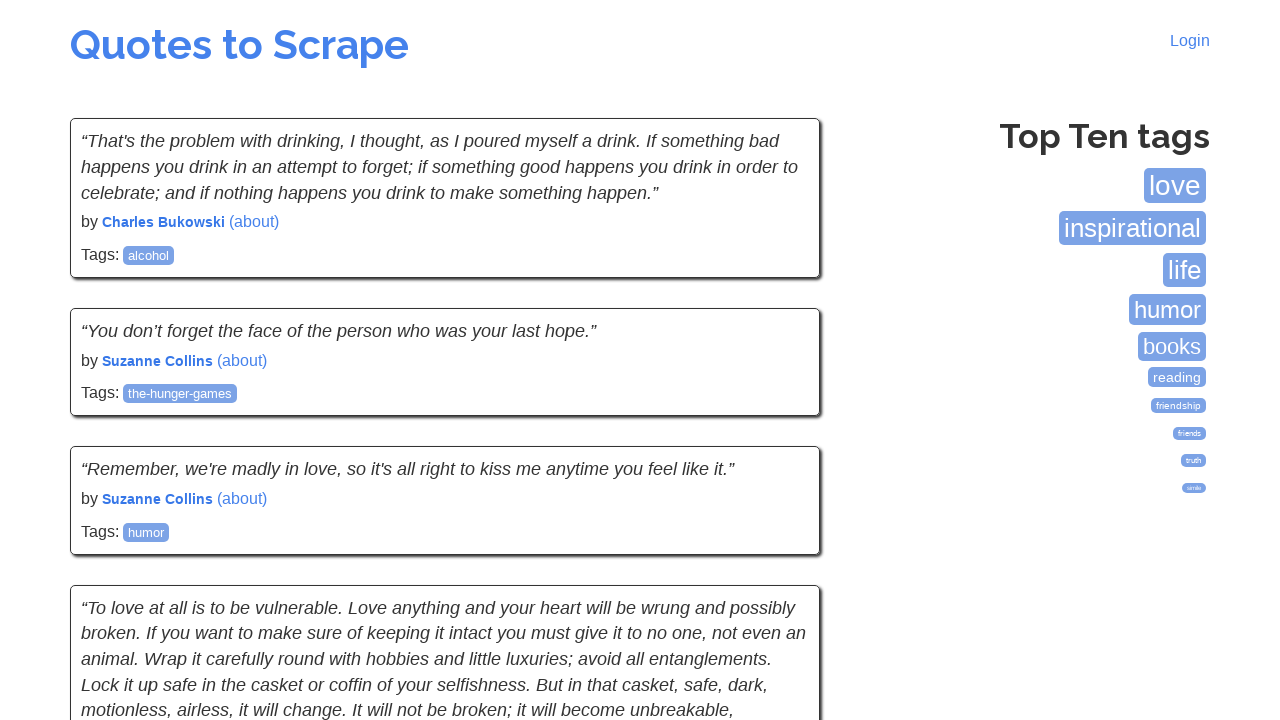

Located next button element
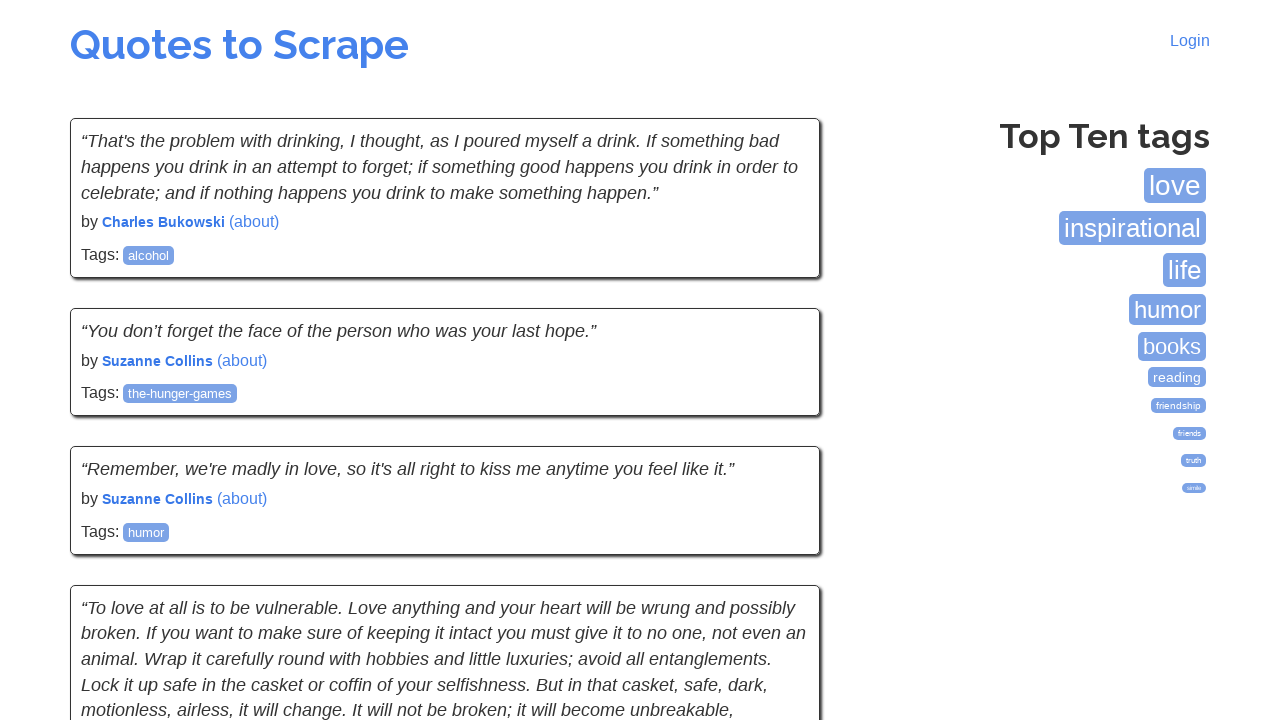

Clicked next button to navigate to page 8
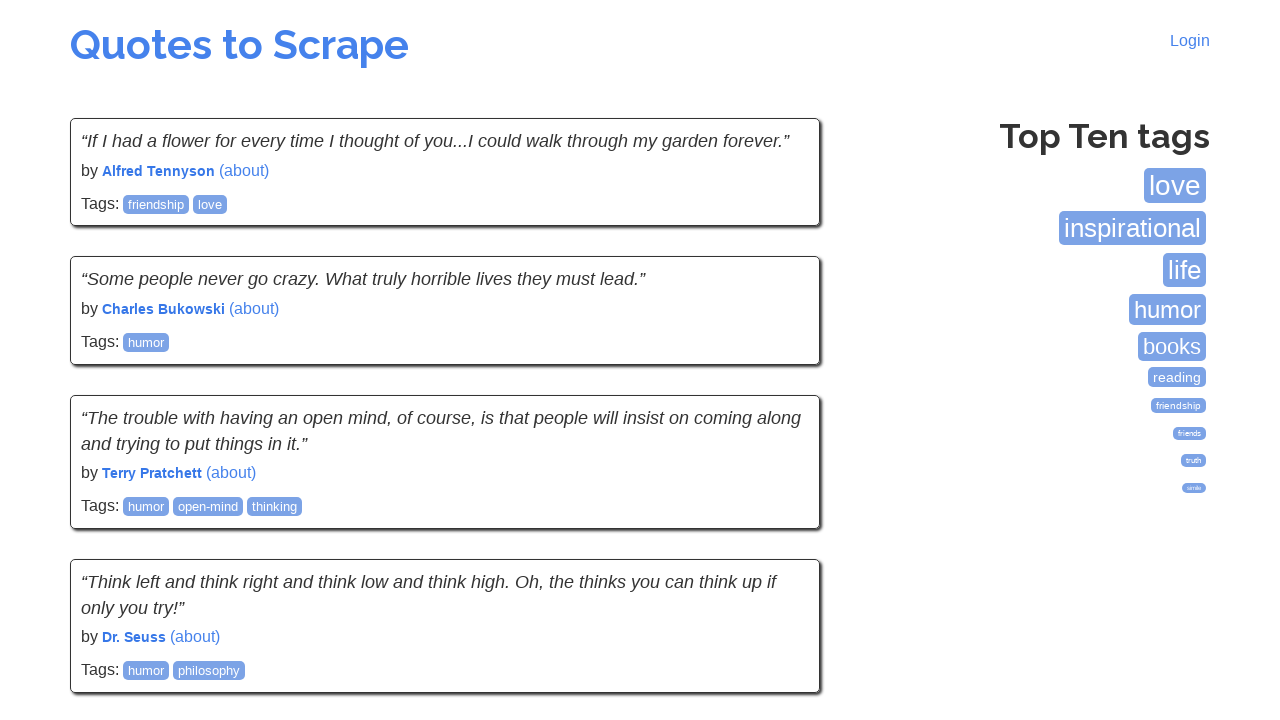

Waited for new page to load completely
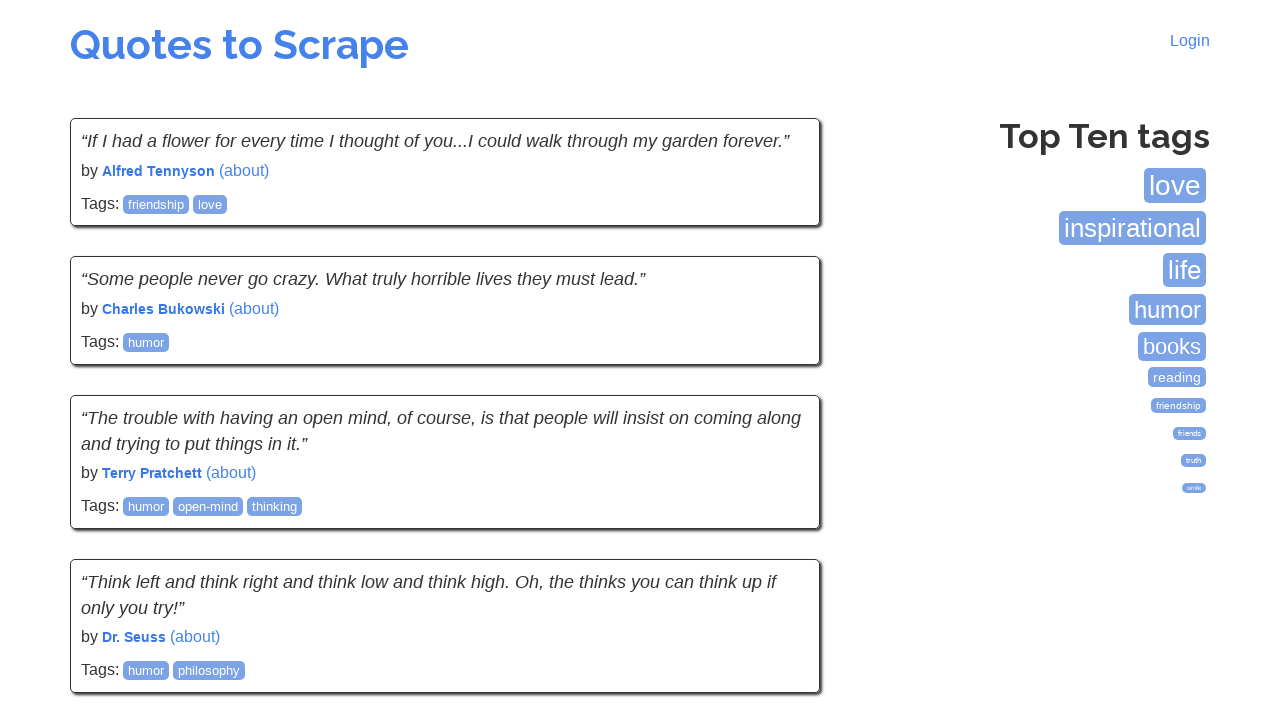

Waited for quotes to load on page
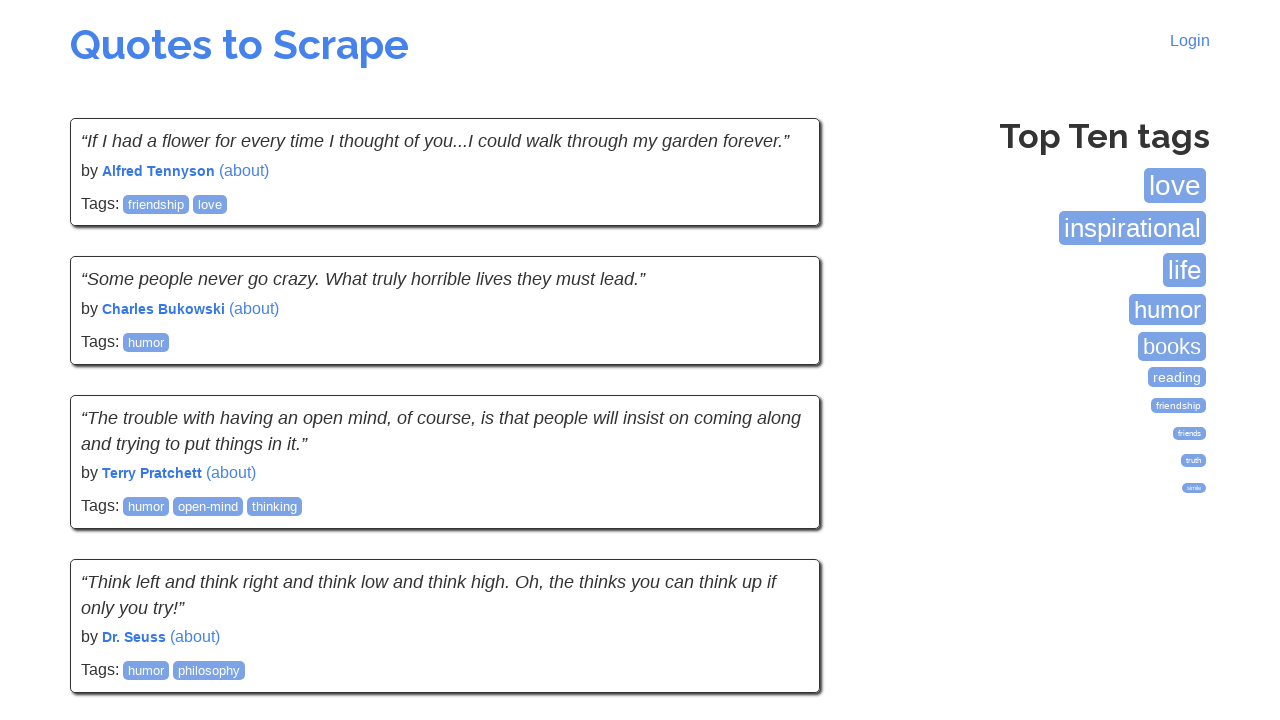

Located next button element
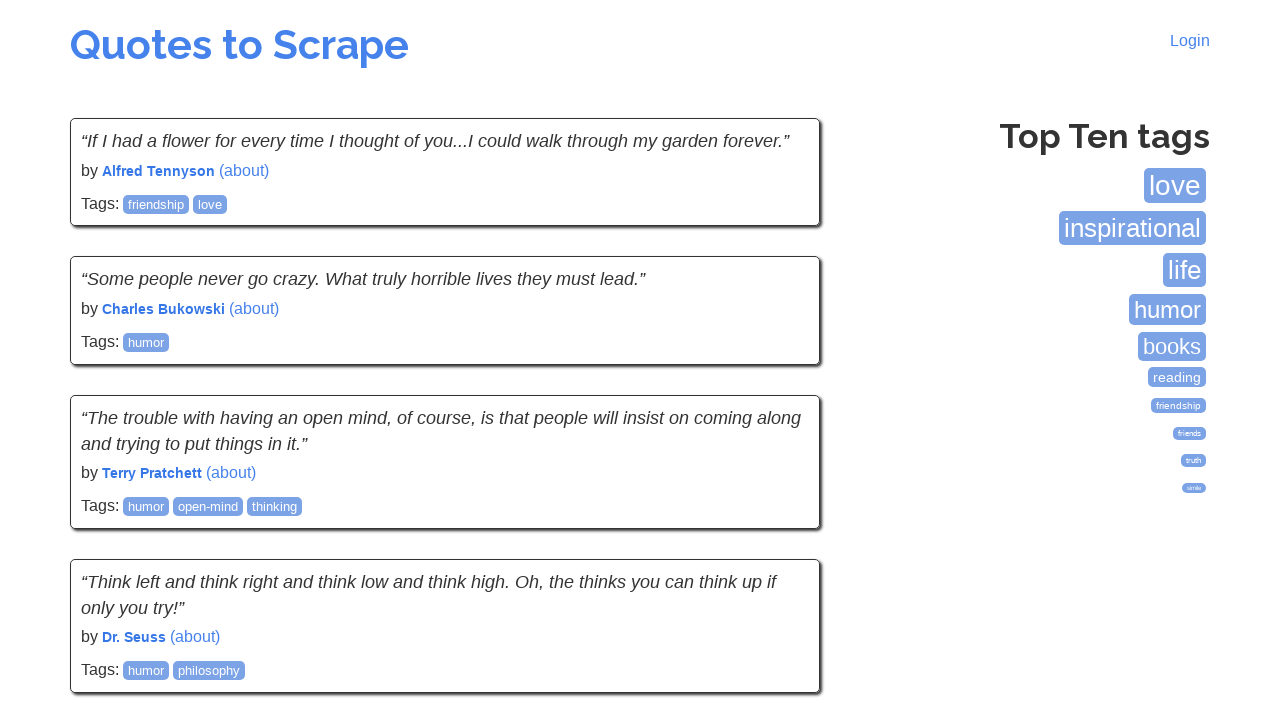

Clicked next button to navigate to page 9
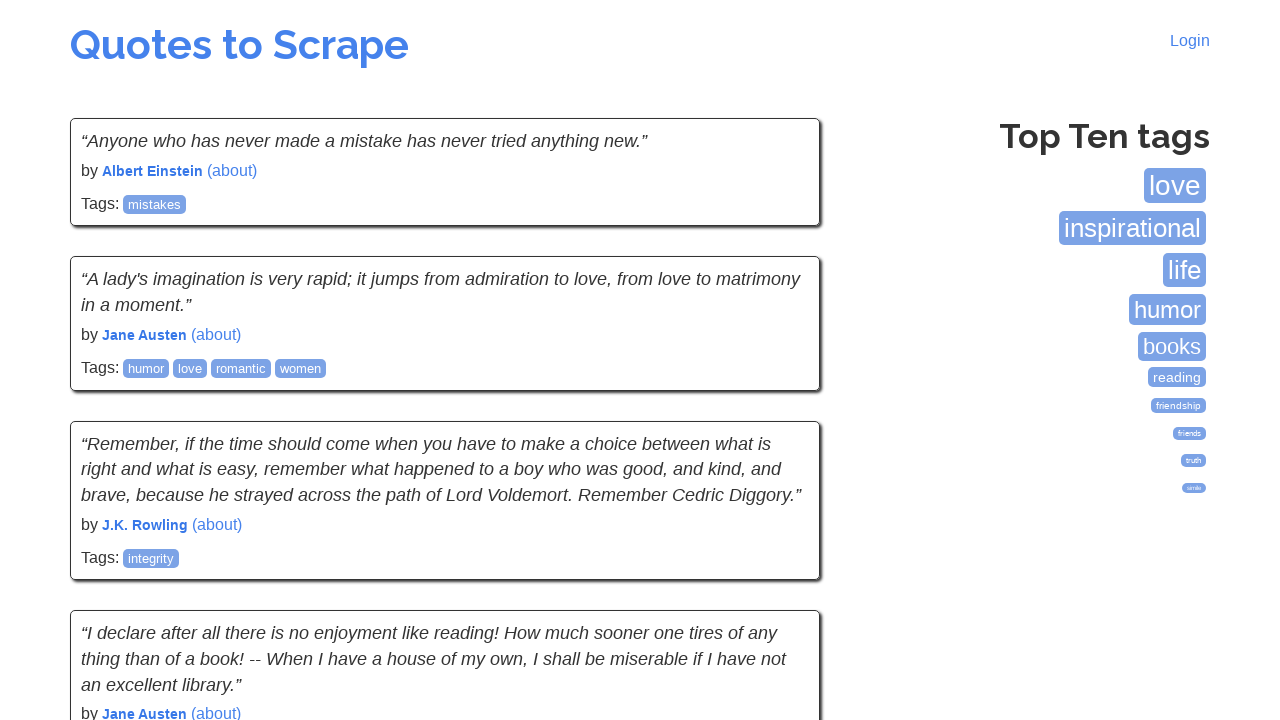

Waited for new page to load completely
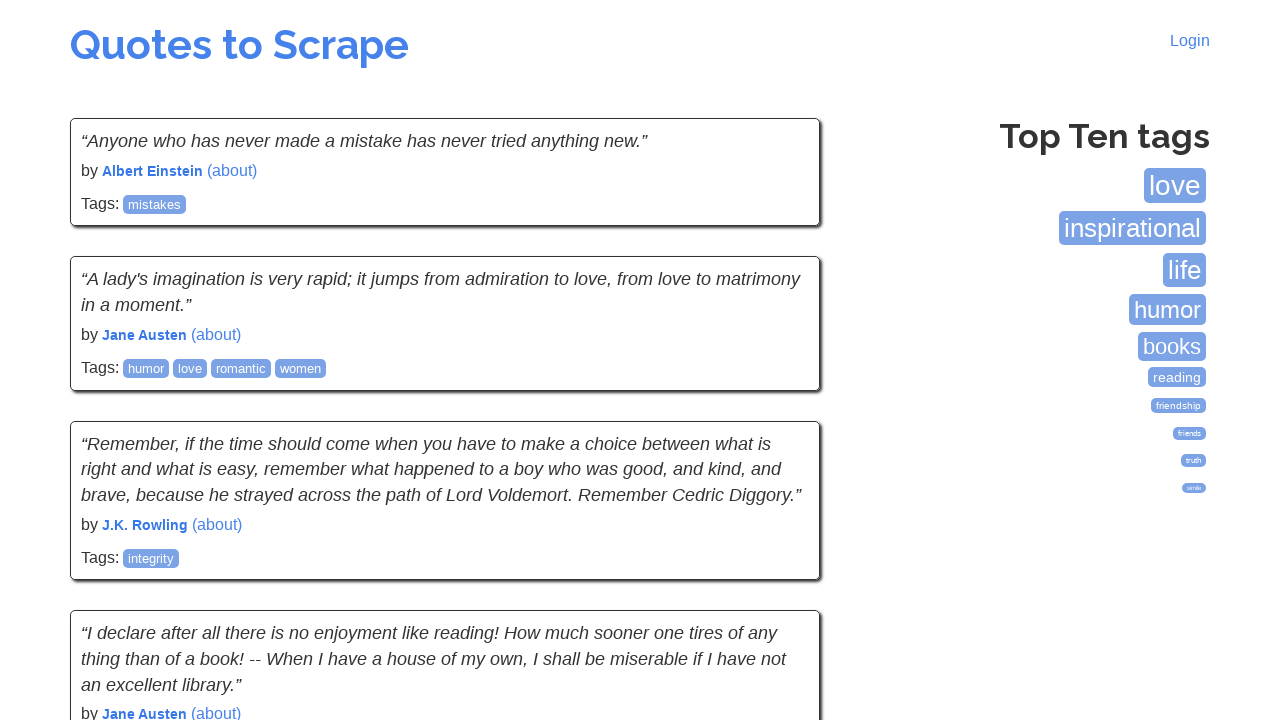

Waited for quotes to load on page
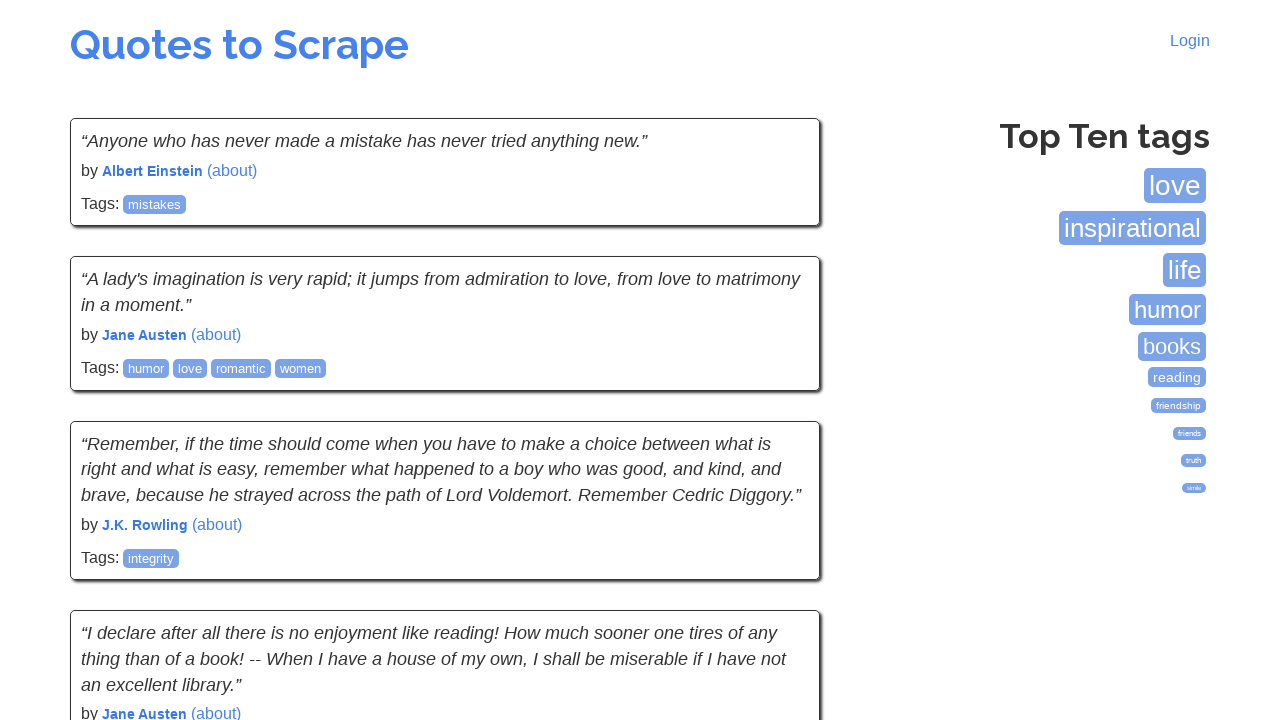

Located next button element
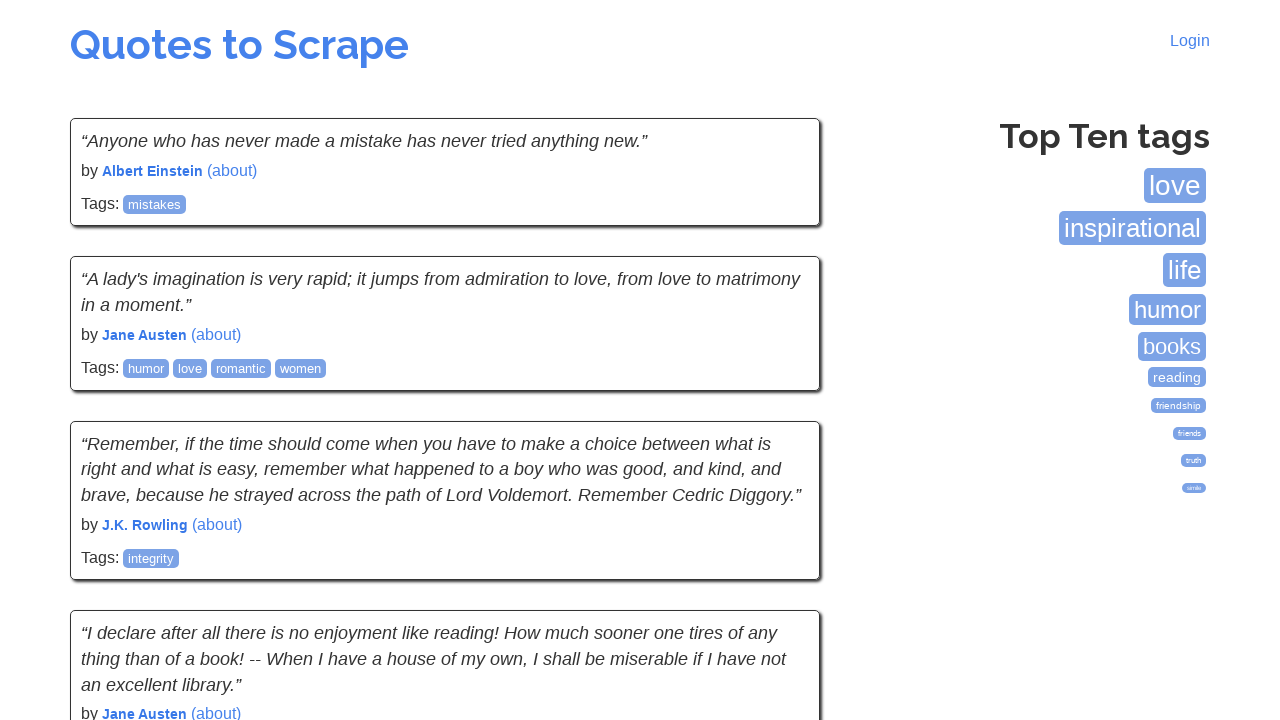

Clicked next button to navigate to page 10
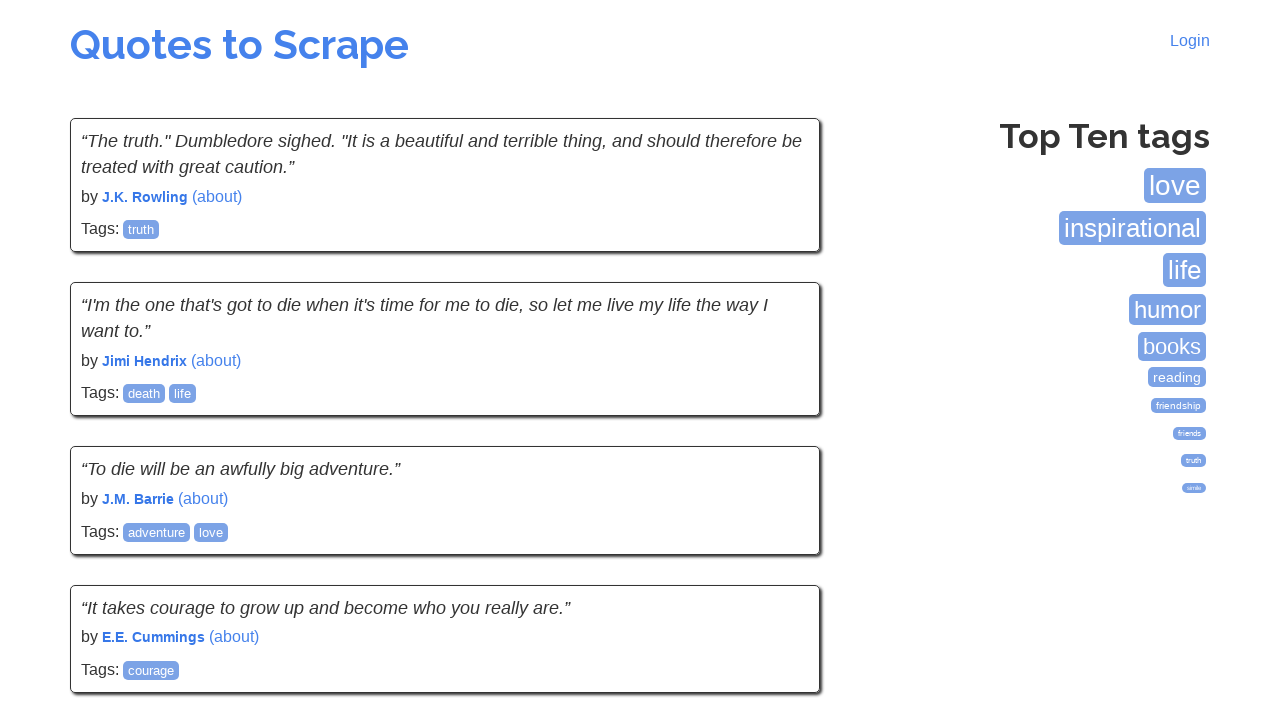

Waited for new page to load completely
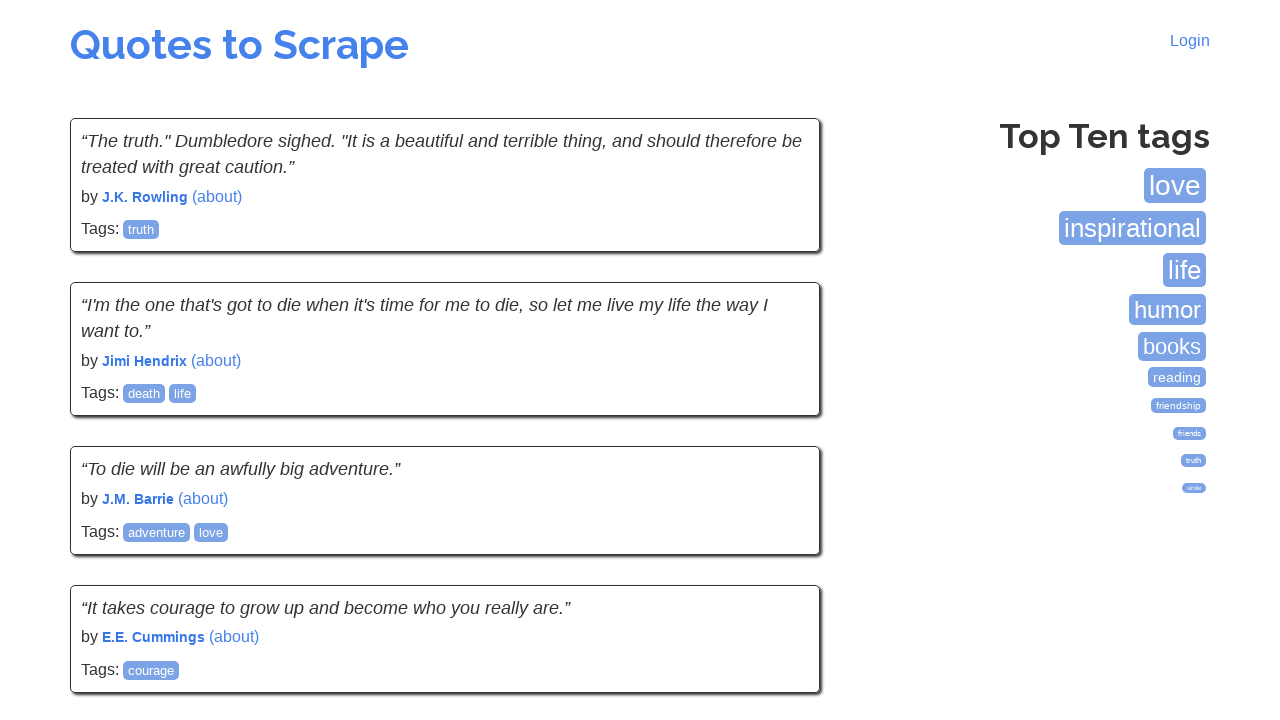

Verified quotes are present on final page
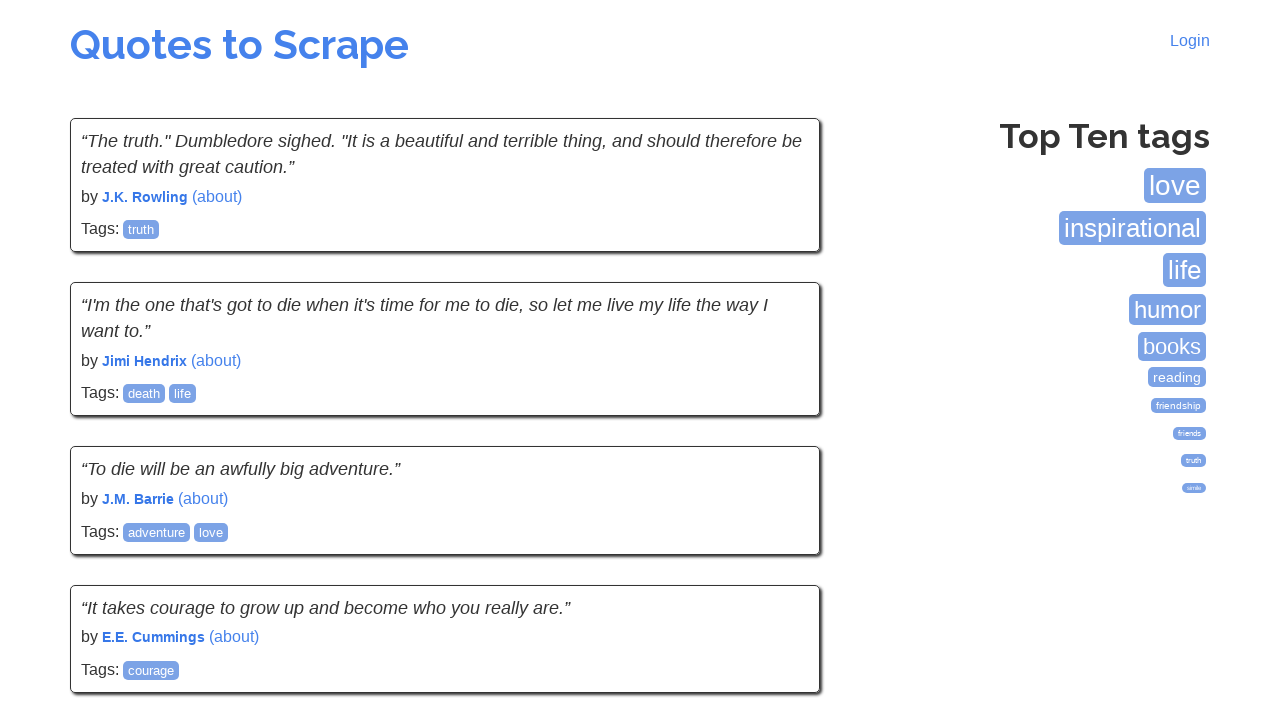

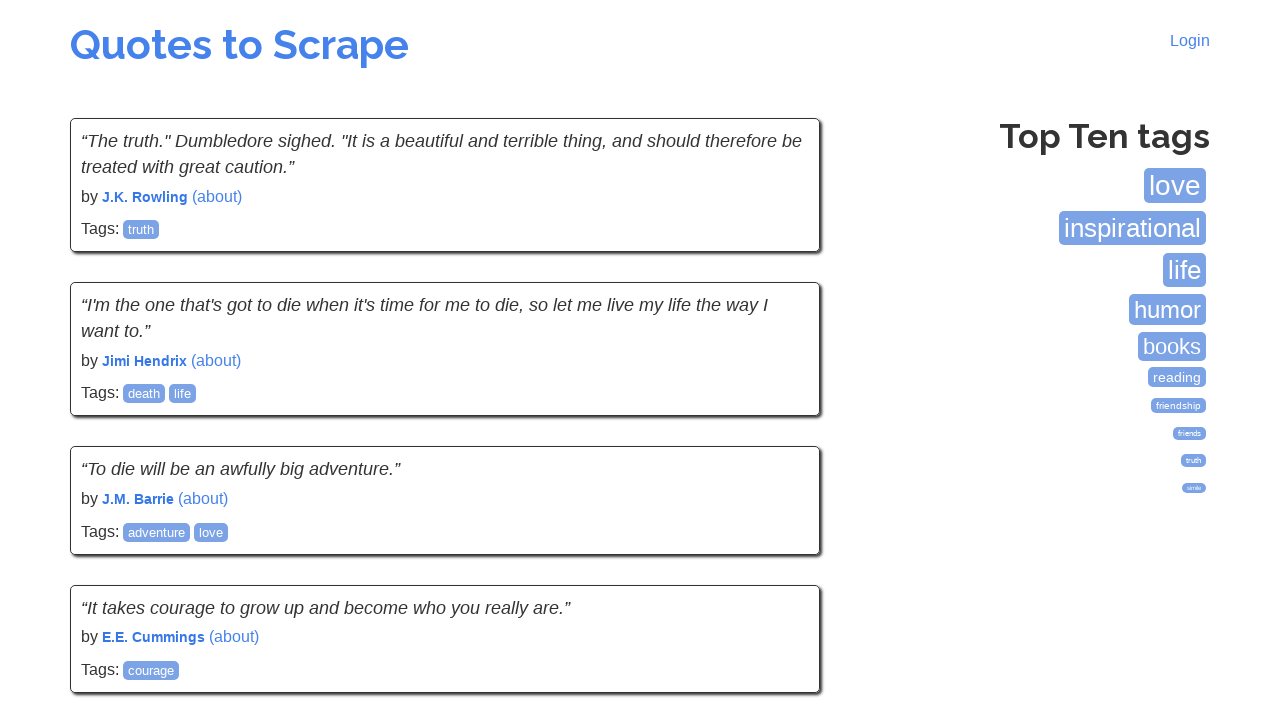